Tests pagination table by navigating through pages and clicking checkboxes in the product table

Starting URL: https://testautomationpractice.blogspot.com/

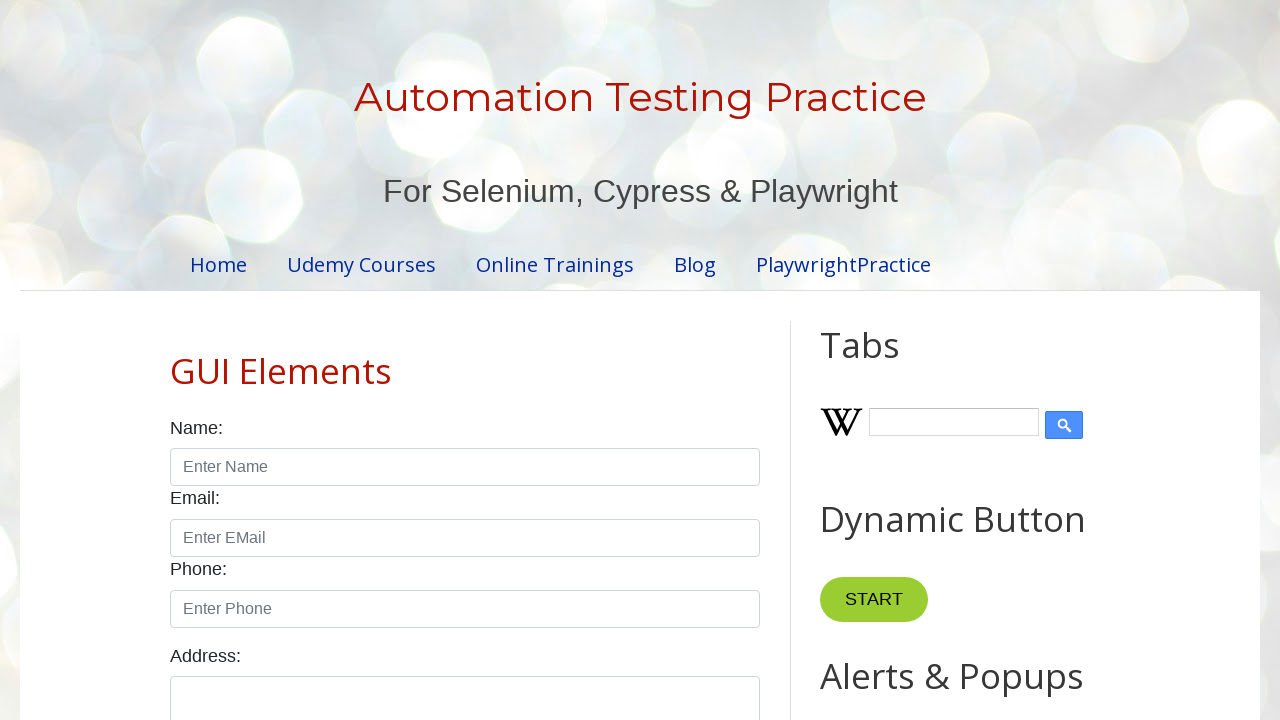

Product table loaded
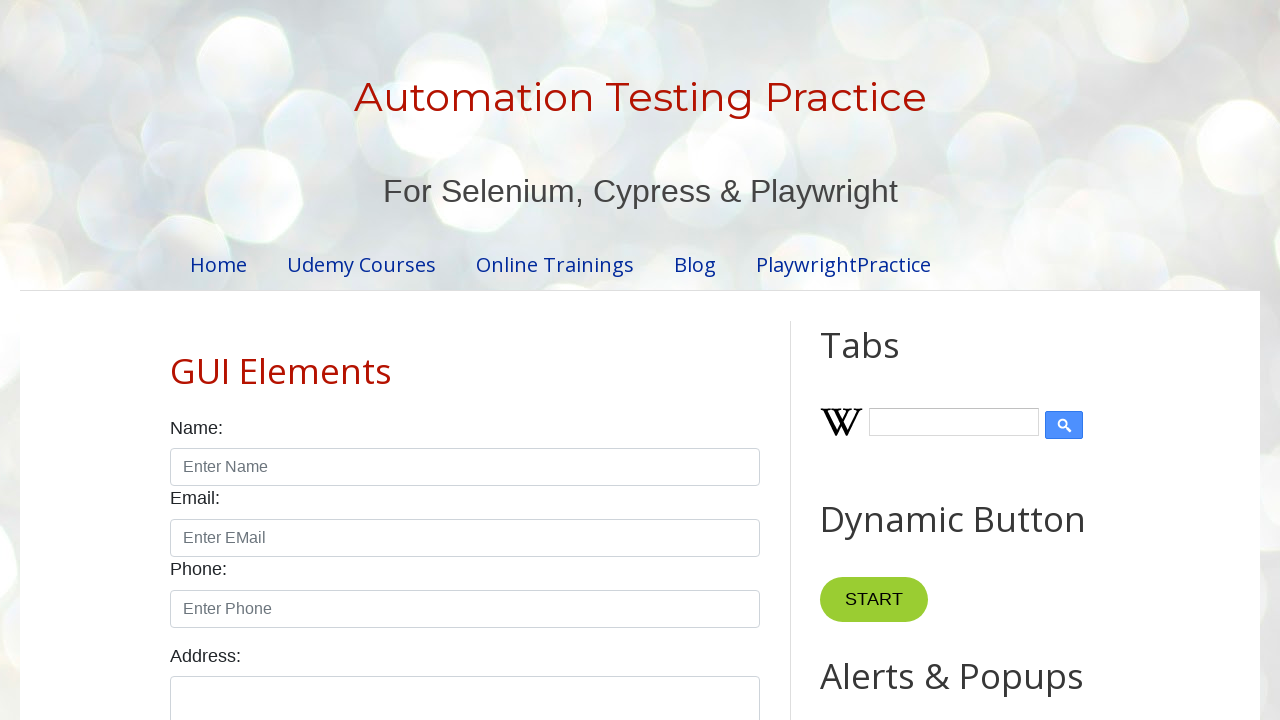

Found 4 pagination items
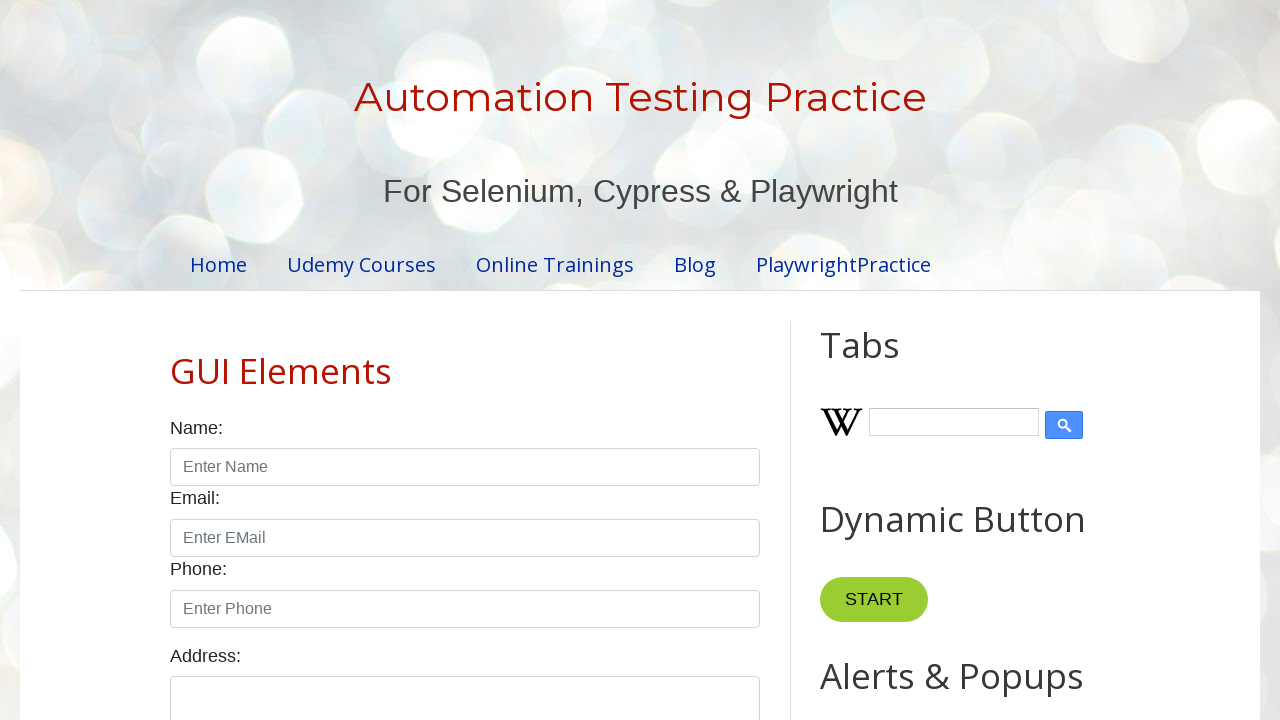

Clicked pagination item 1 at (416, 361) on ul#pagination li >> nth=0
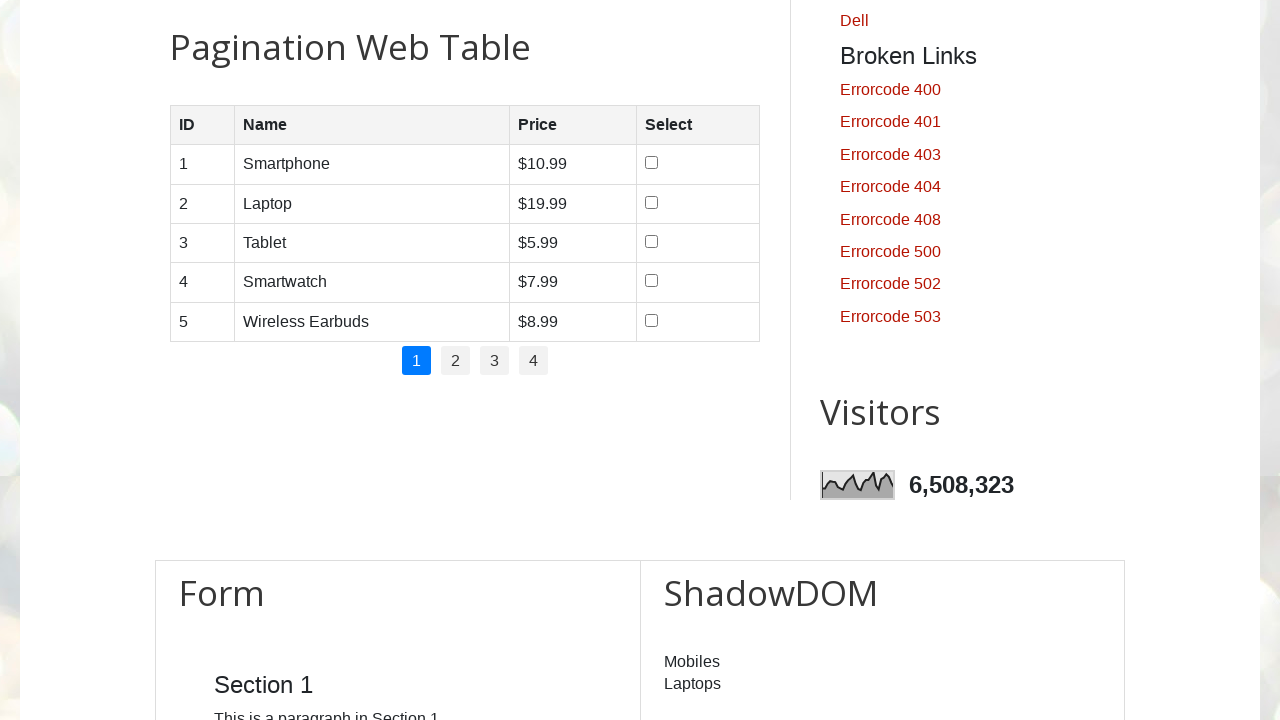

Waited for page transition
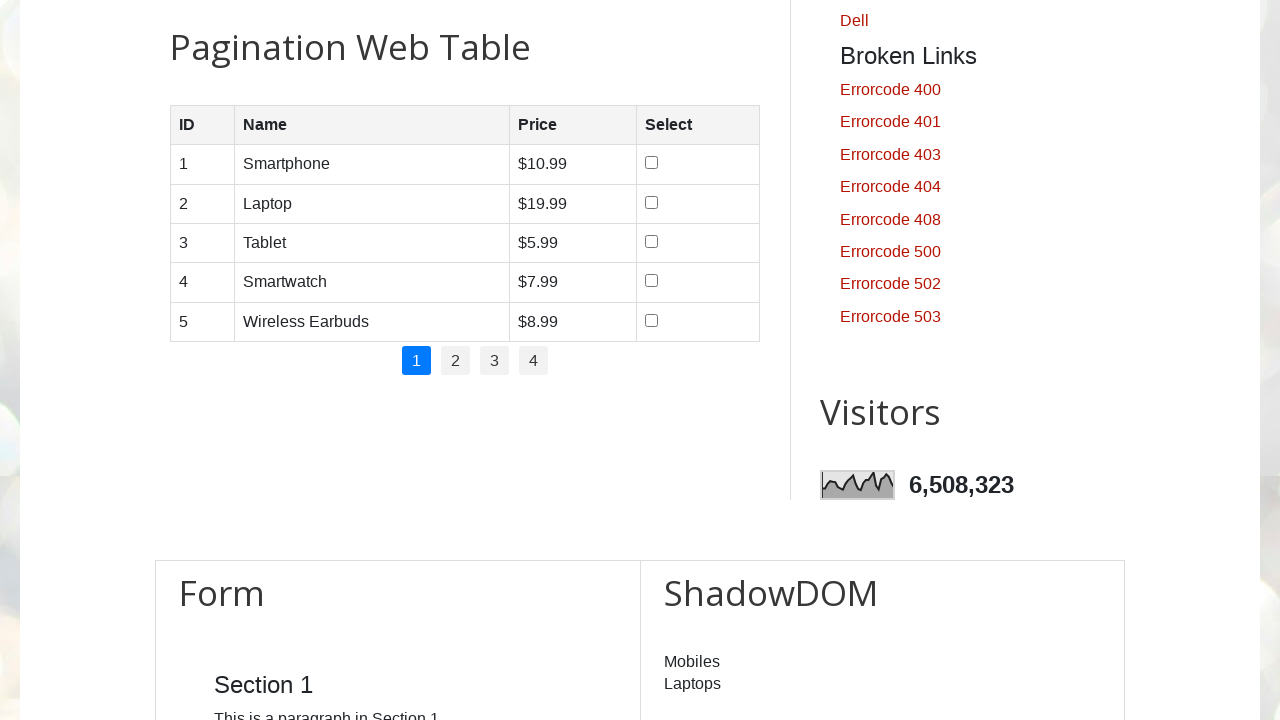

Found 5 rows in current page
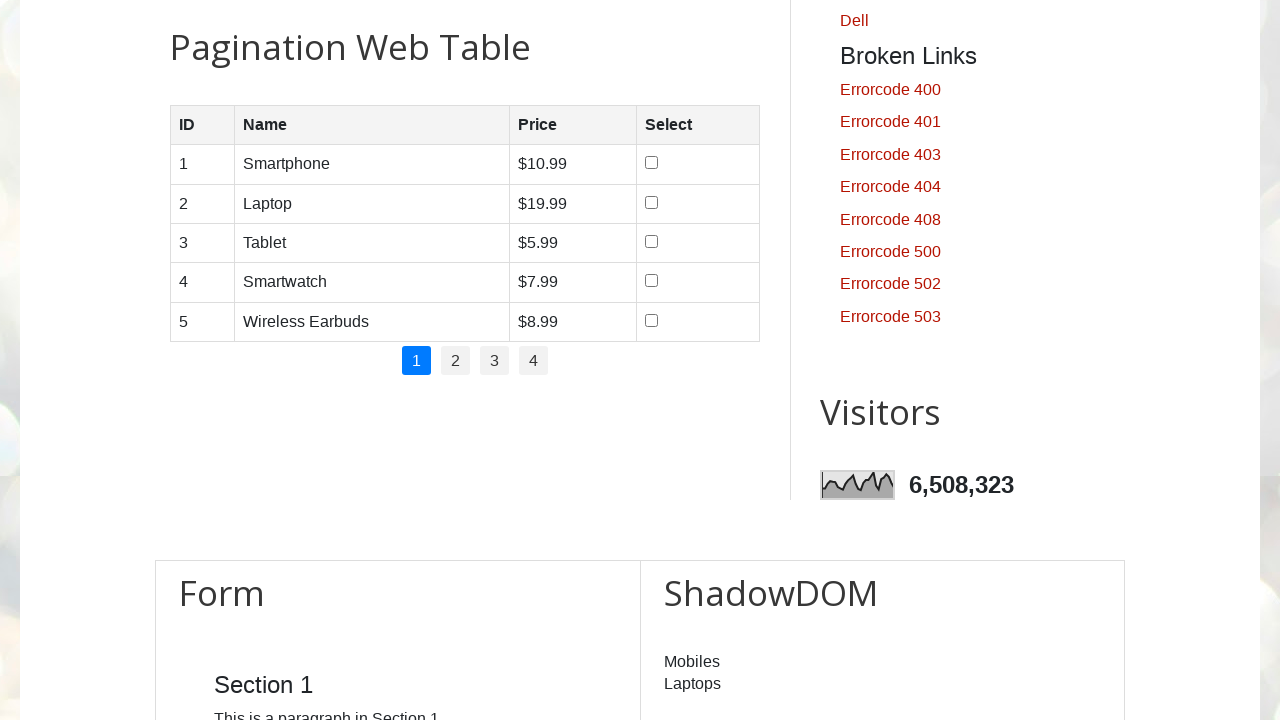

Clicked checkbox in row 1 of page 1 at (651, 163) on table#productTable tbody tr:nth-child(1) td:nth-child(4) input
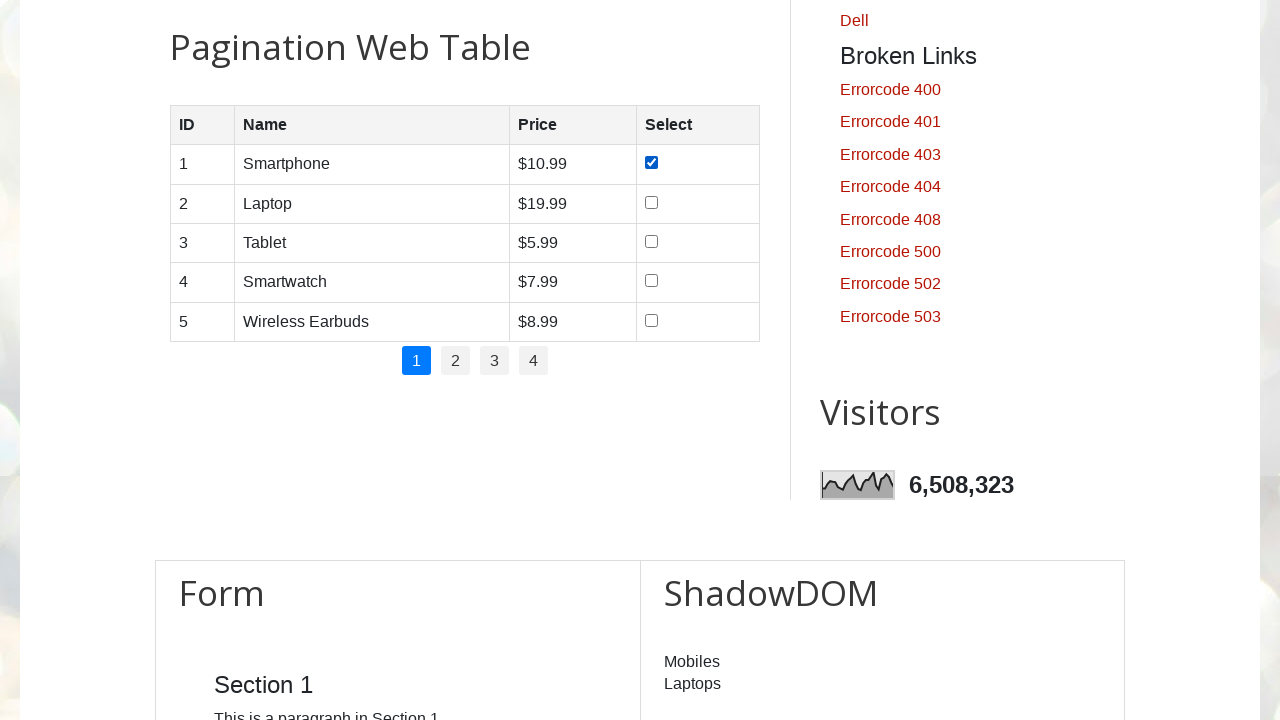

Waited after checkbox click
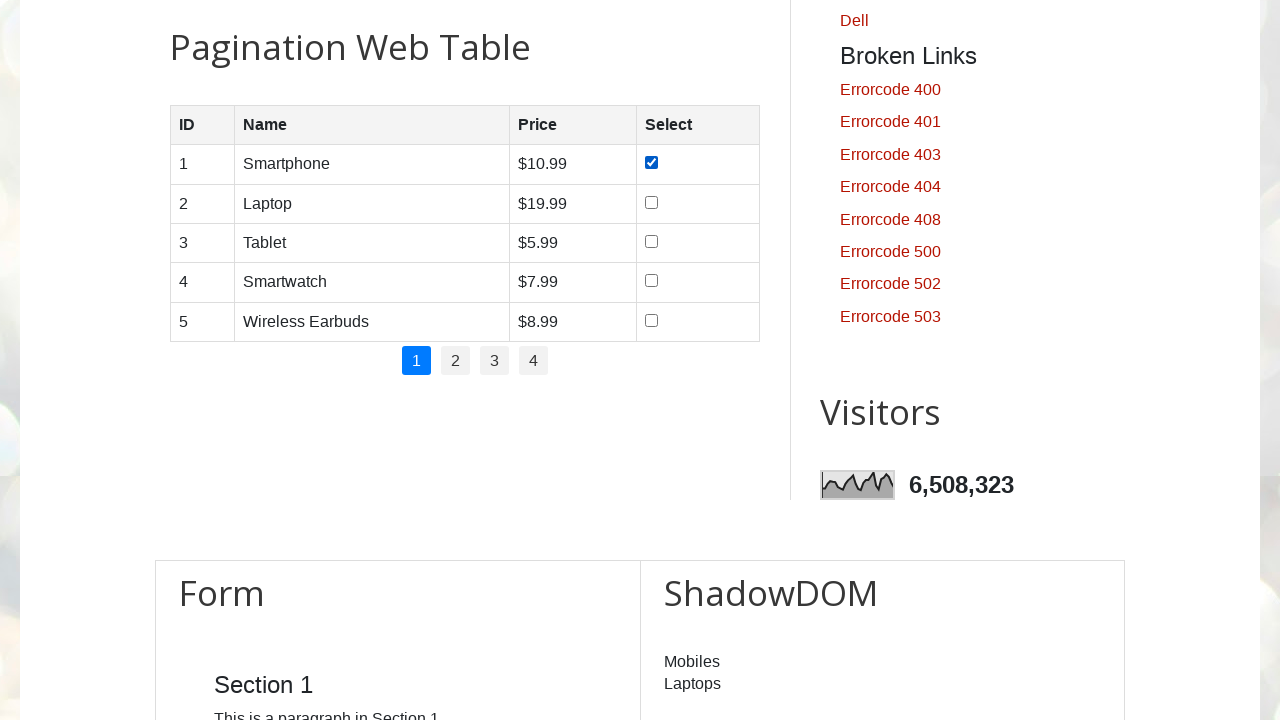

Clicked checkbox in row 2 of page 1 at (651, 202) on table#productTable tbody tr:nth-child(2) td:nth-child(4) input
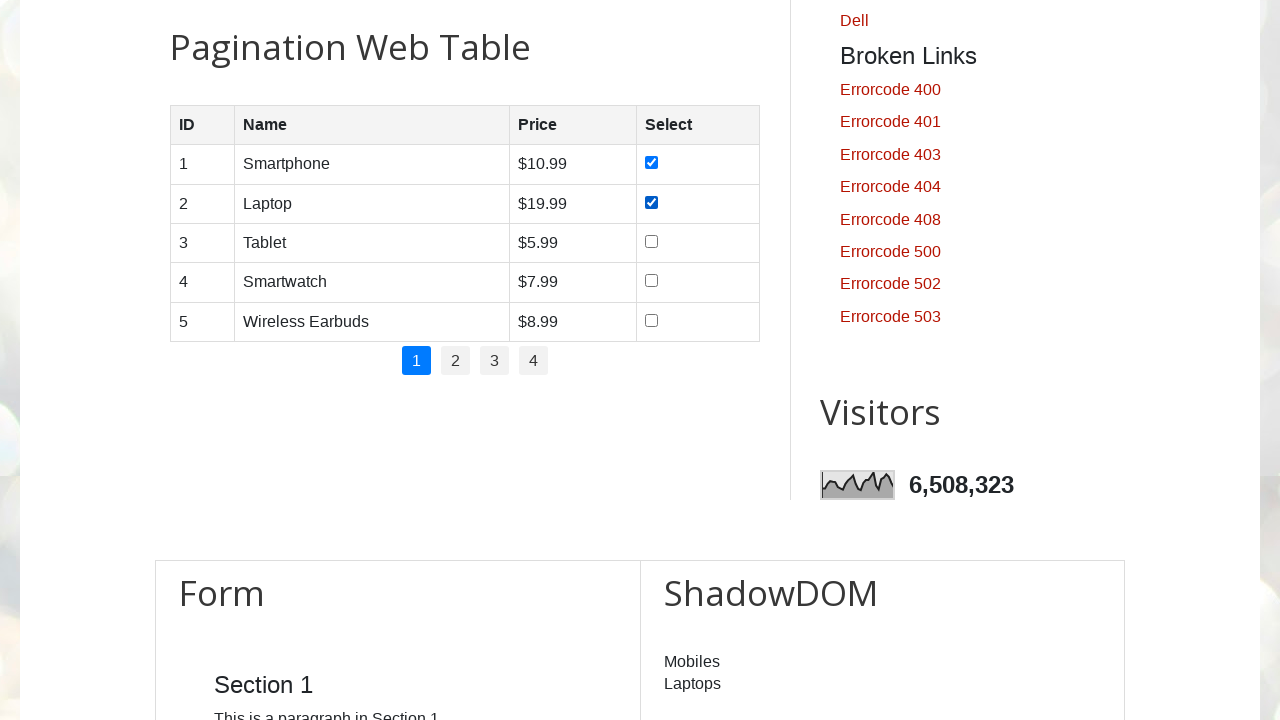

Waited after checkbox click
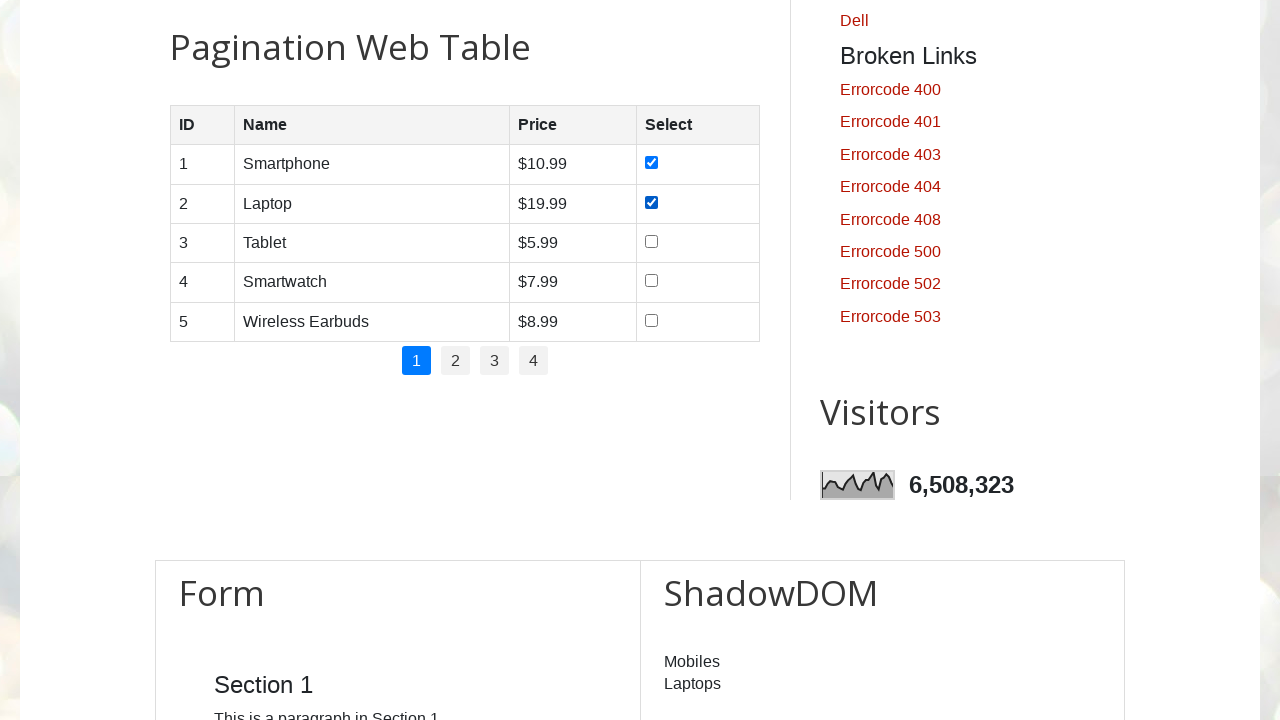

Clicked checkbox in row 3 of page 1 at (651, 241) on table#productTable tbody tr:nth-child(3) td:nth-child(4) input
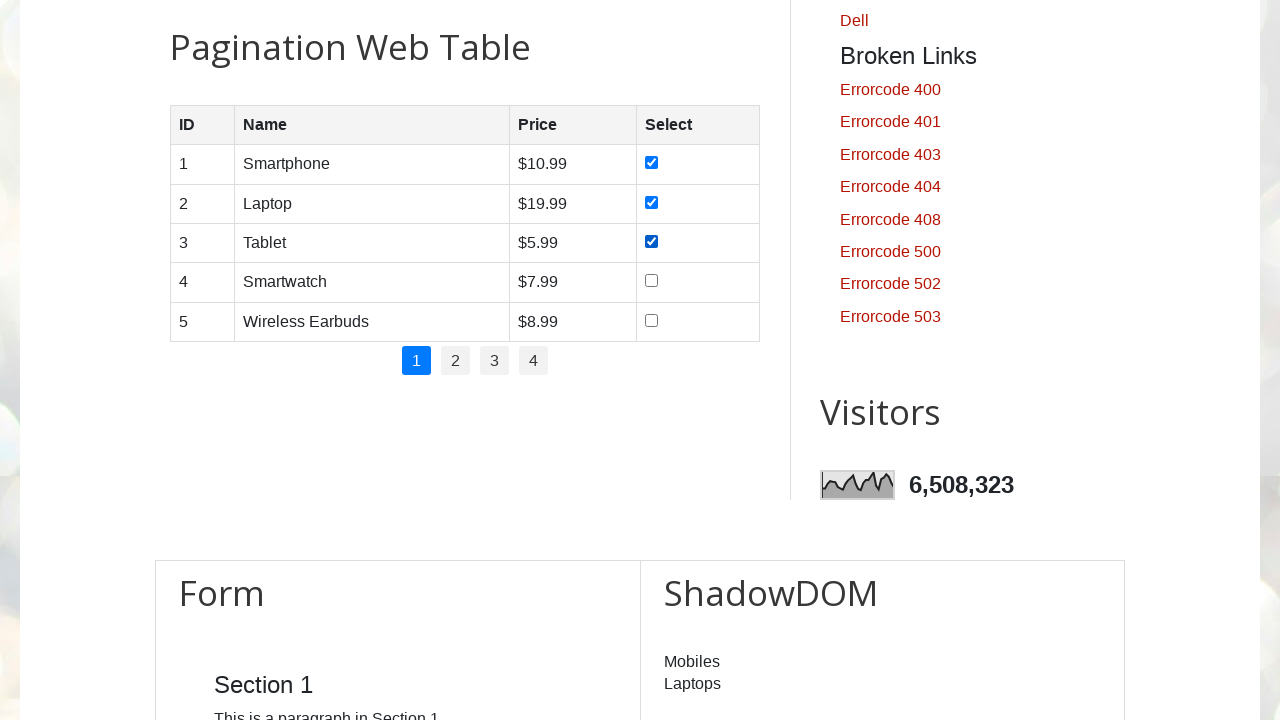

Waited after checkbox click
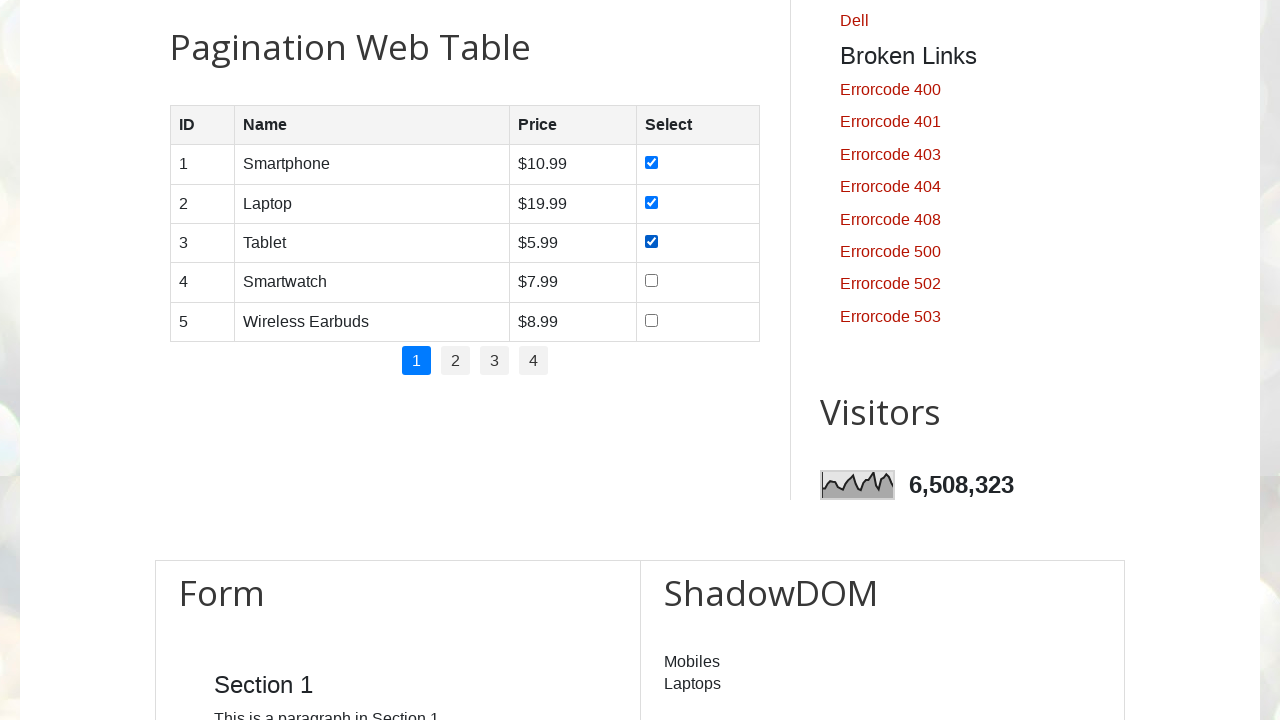

Clicked checkbox in row 4 of page 1 at (651, 281) on table#productTable tbody tr:nth-child(4) td:nth-child(4) input
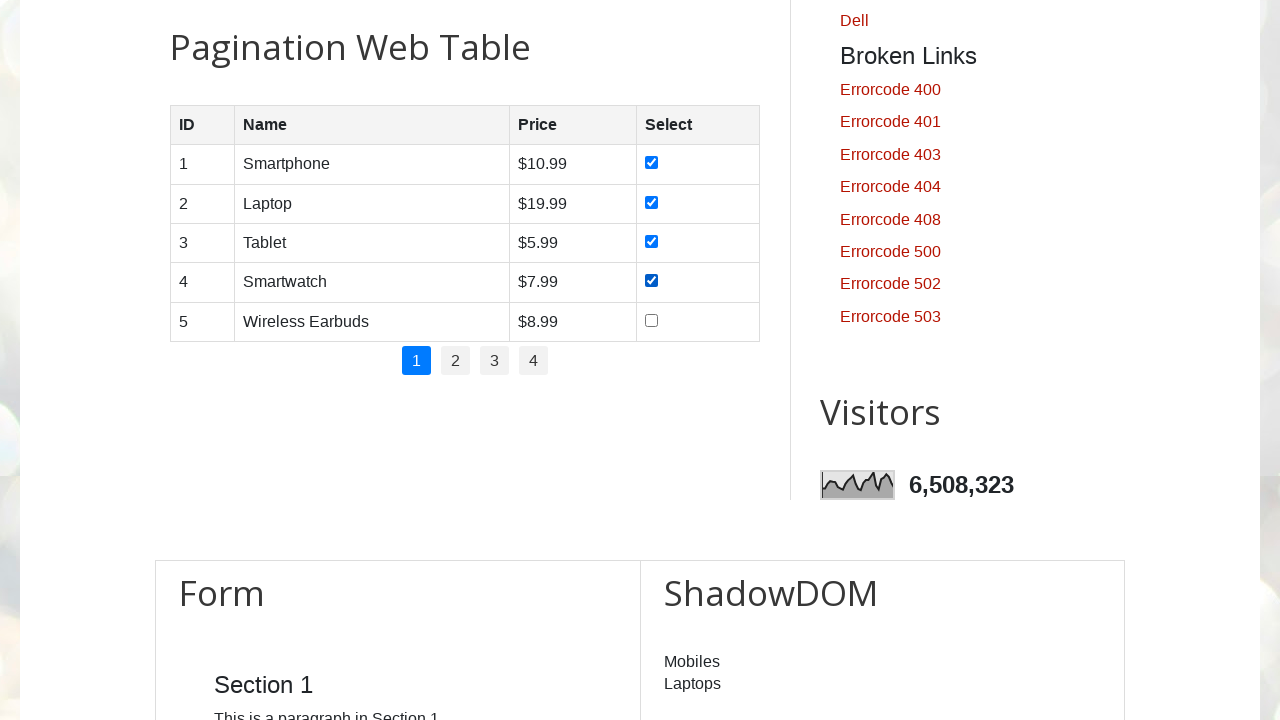

Waited after checkbox click
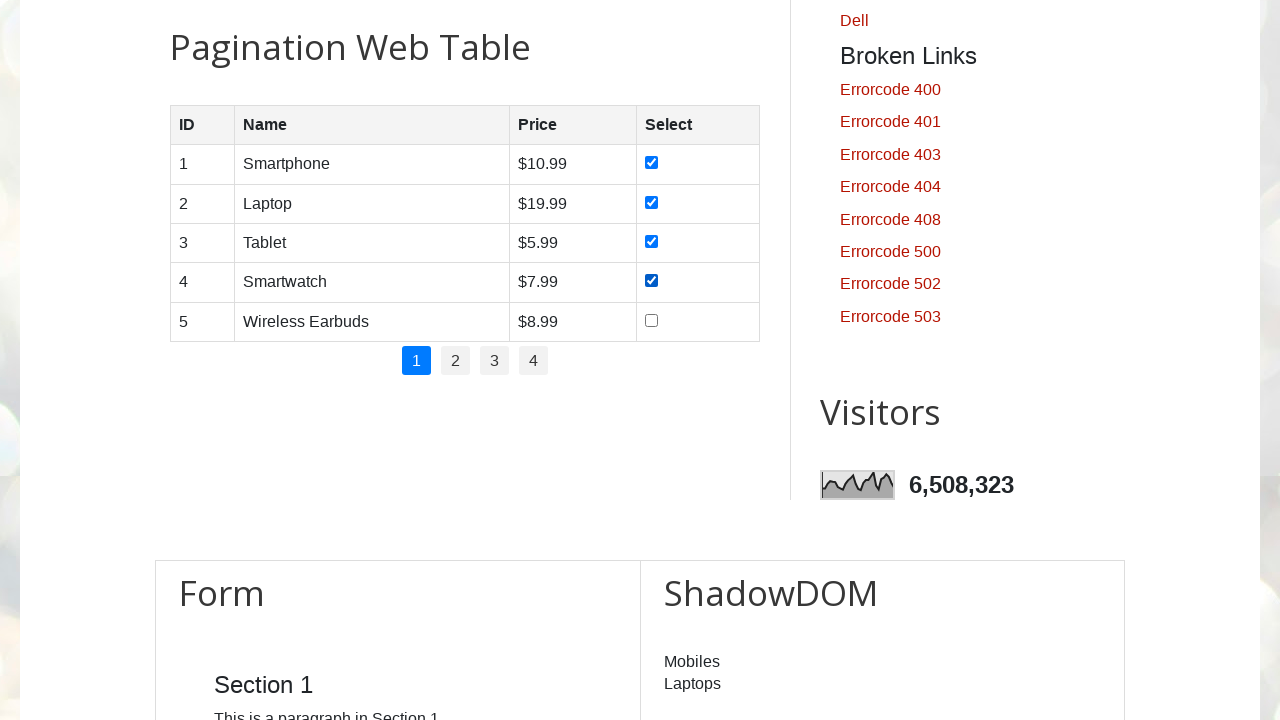

Clicked checkbox in row 5 of page 1 at (651, 320) on table#productTable tbody tr:nth-child(5) td:nth-child(4) input
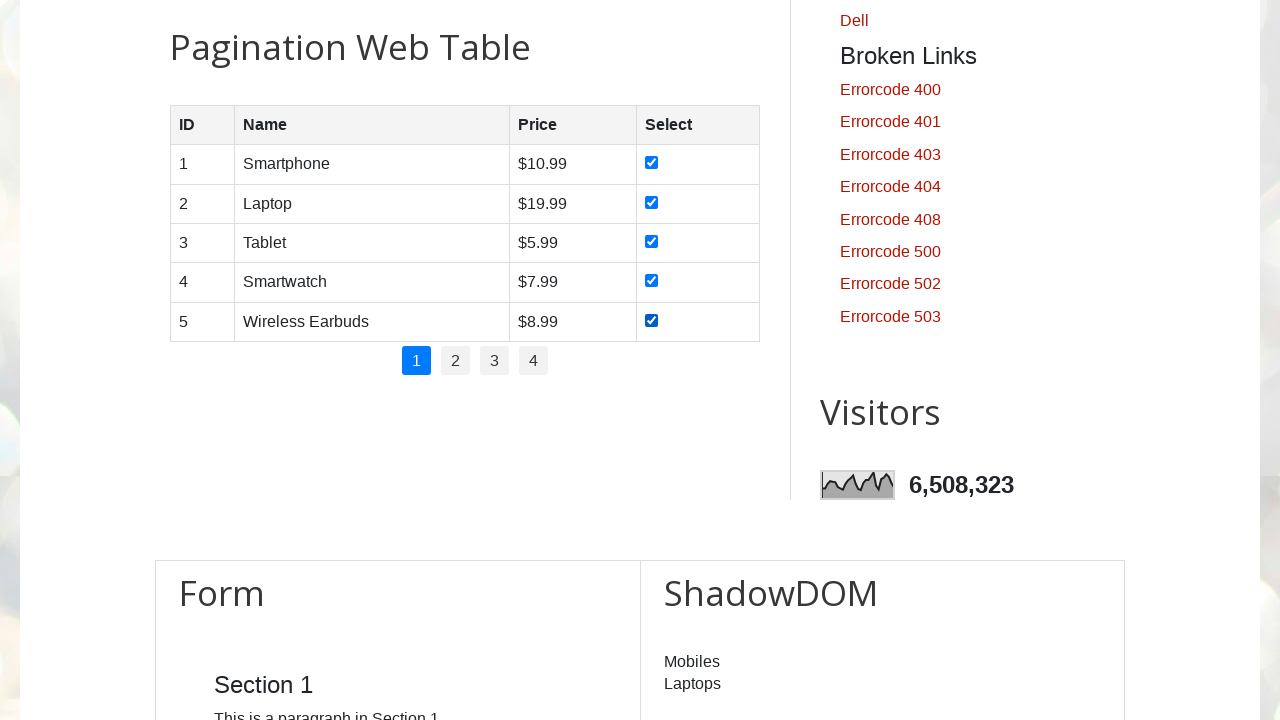

Waited after checkbox click
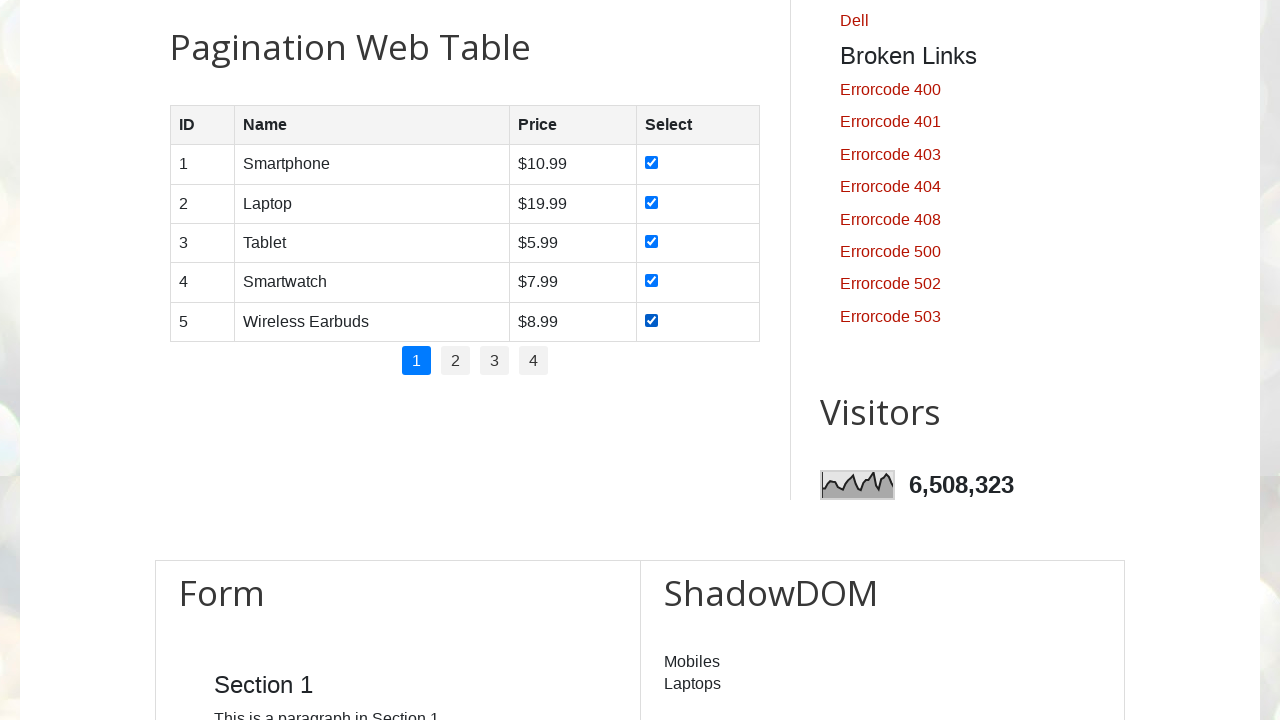

Clicked pagination item 2 at (456, 361) on ul#pagination li >> nth=1
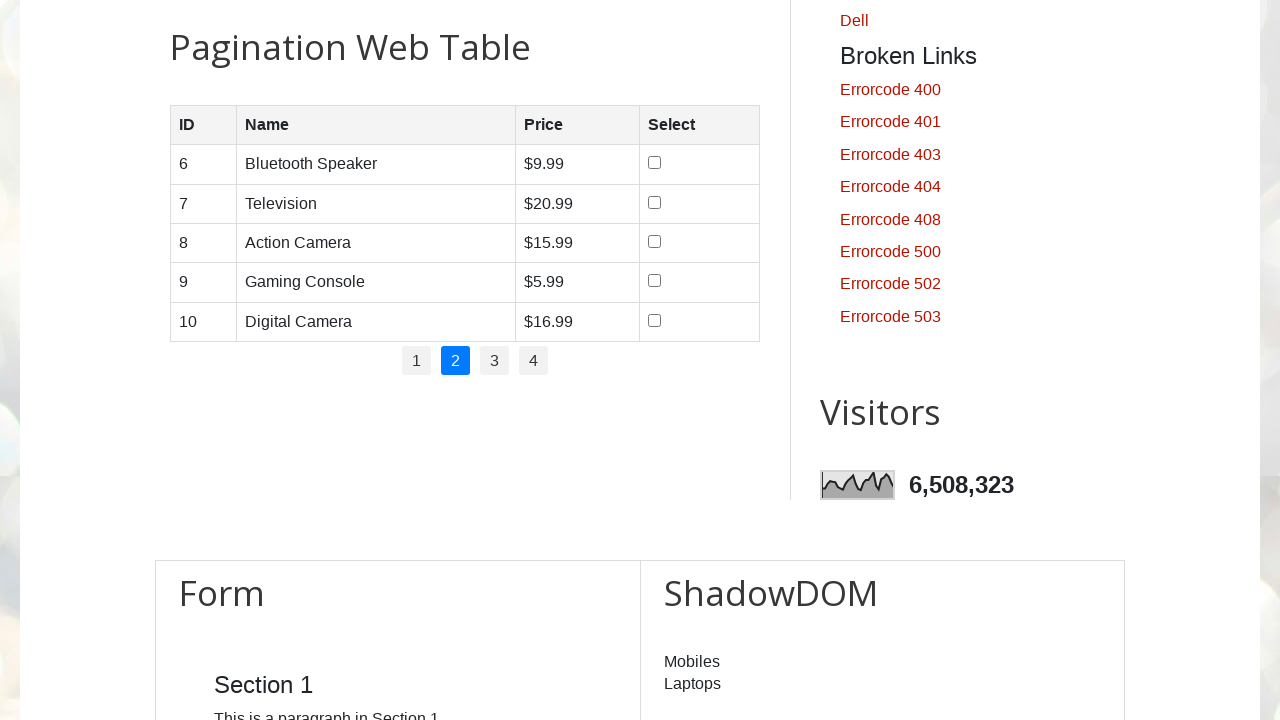

Waited for page transition
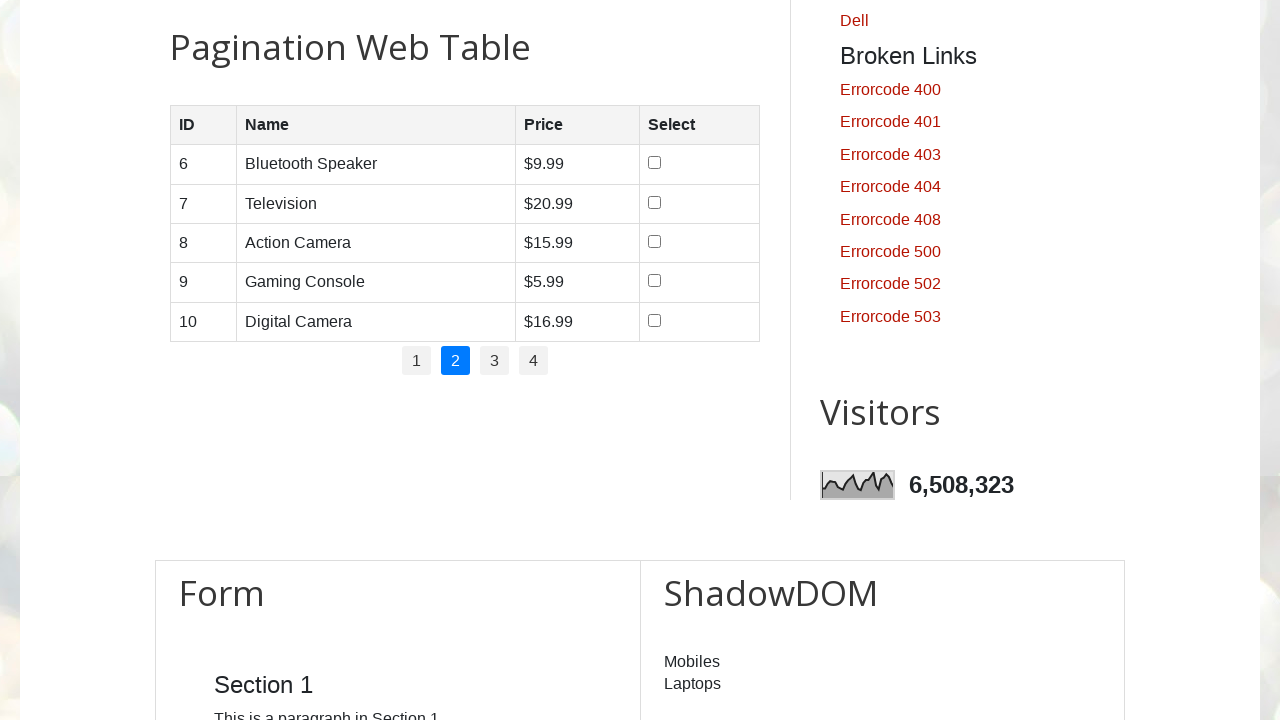

Found 5 rows in current page
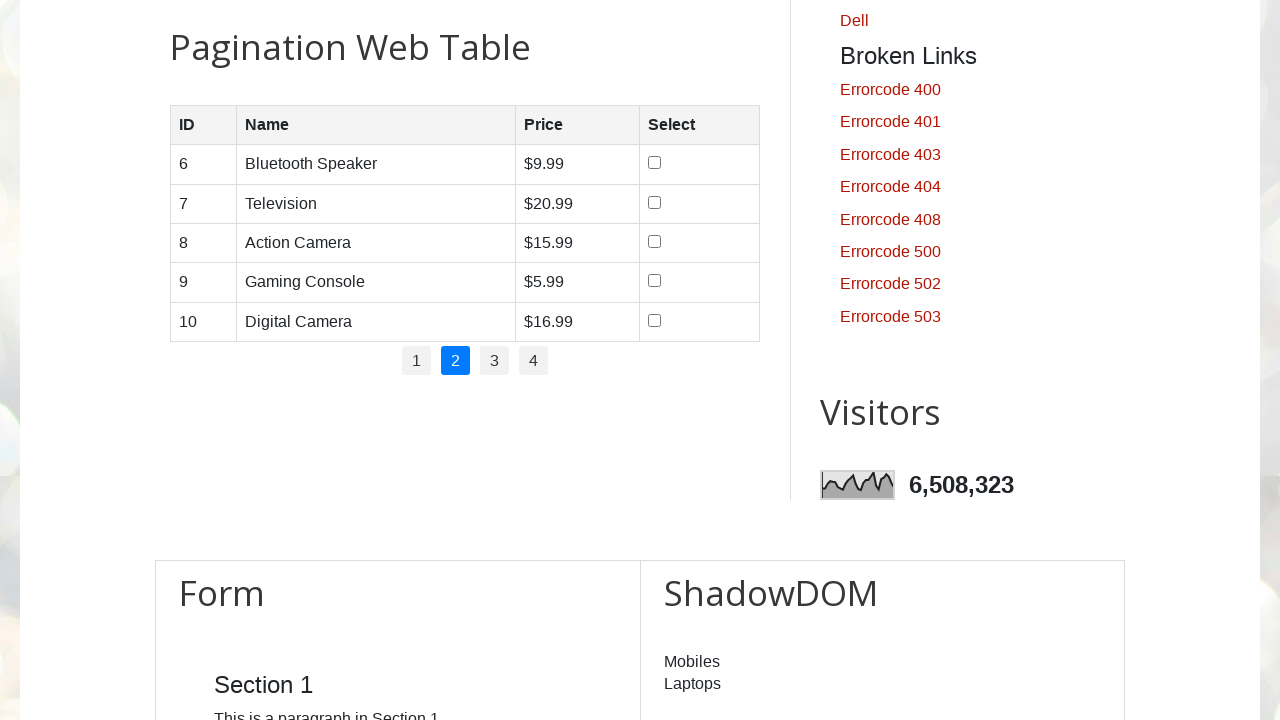

Clicked checkbox in row 1 of page 2 at (654, 163) on table#productTable tbody tr:nth-child(1) td:nth-child(4) input
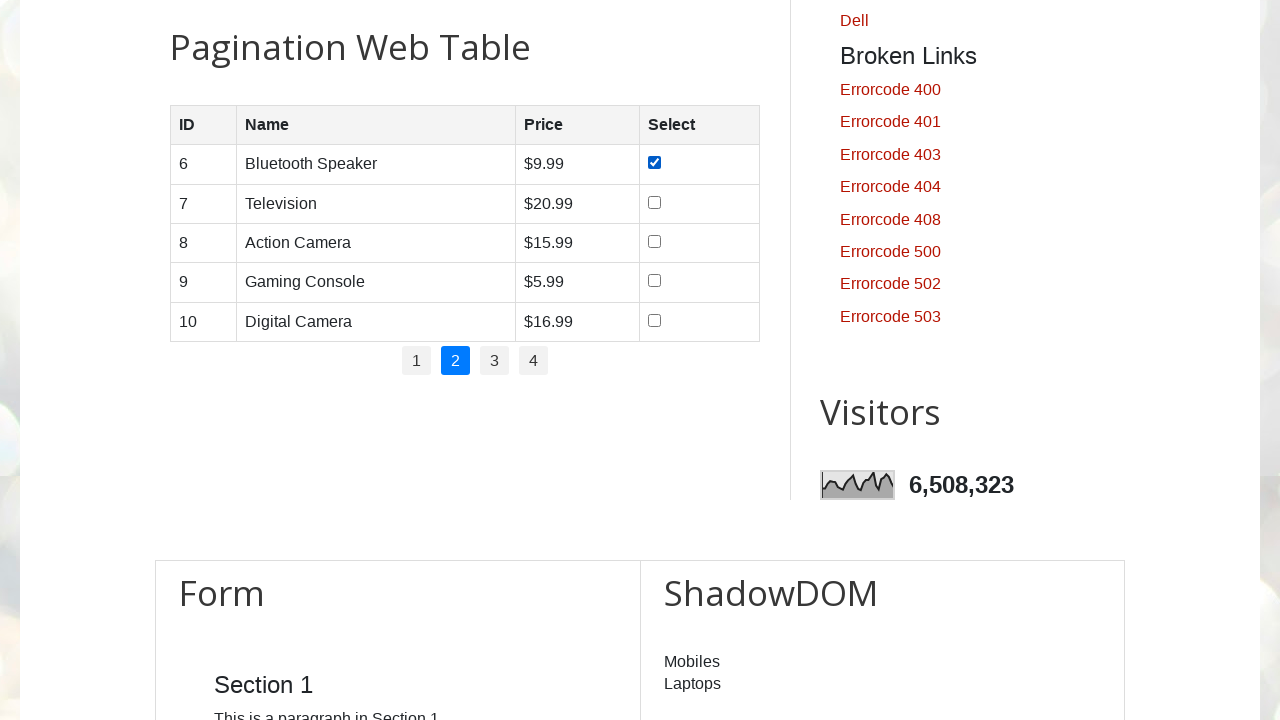

Waited after checkbox click
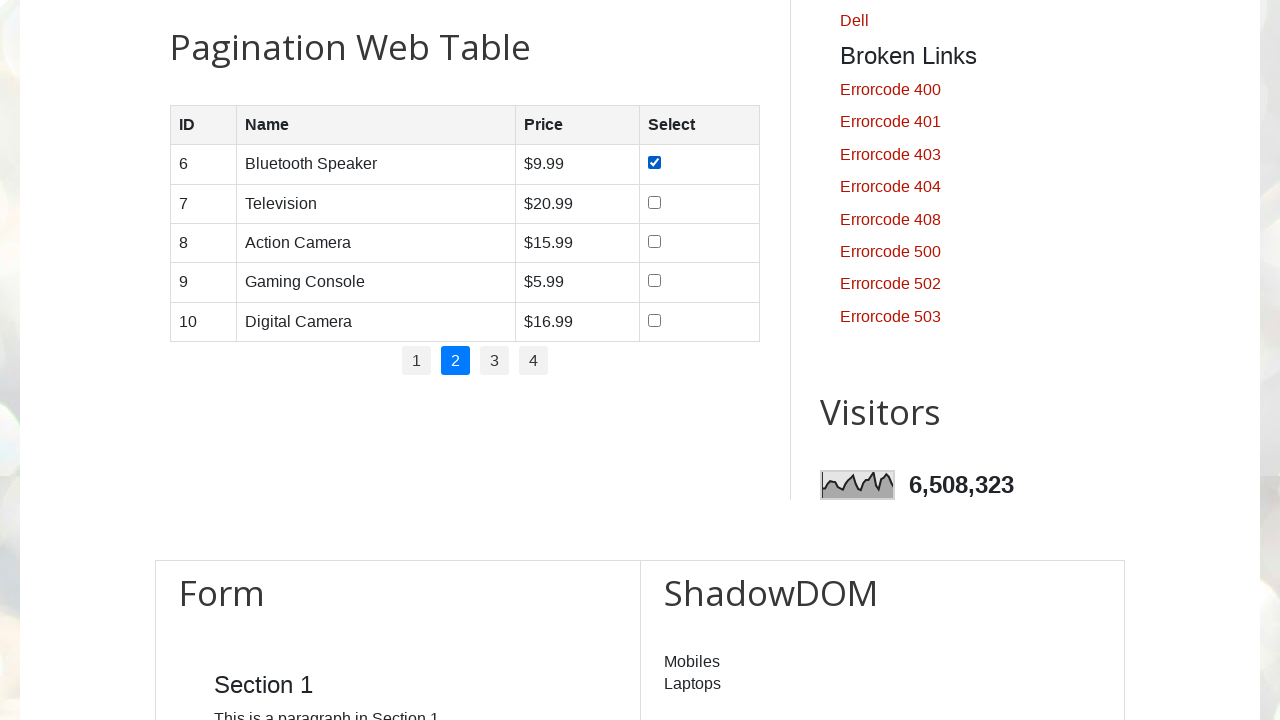

Clicked checkbox in row 2 of page 2 at (654, 202) on table#productTable tbody tr:nth-child(2) td:nth-child(4) input
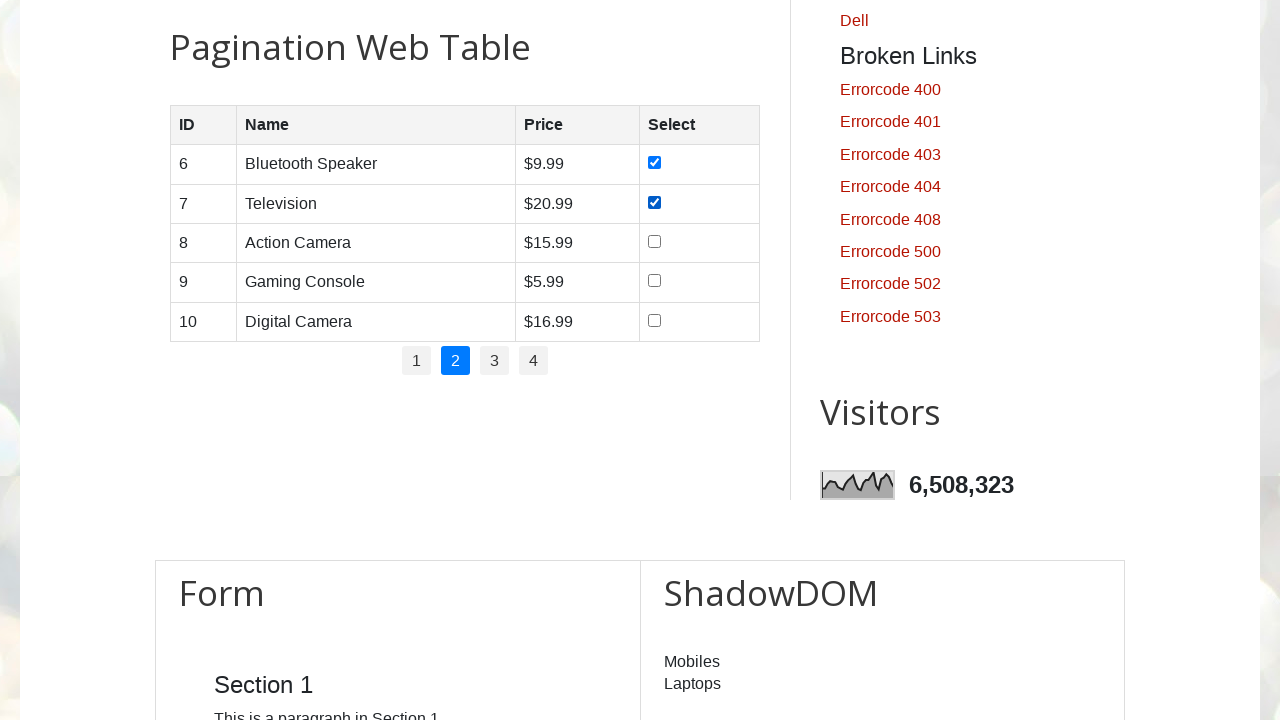

Waited after checkbox click
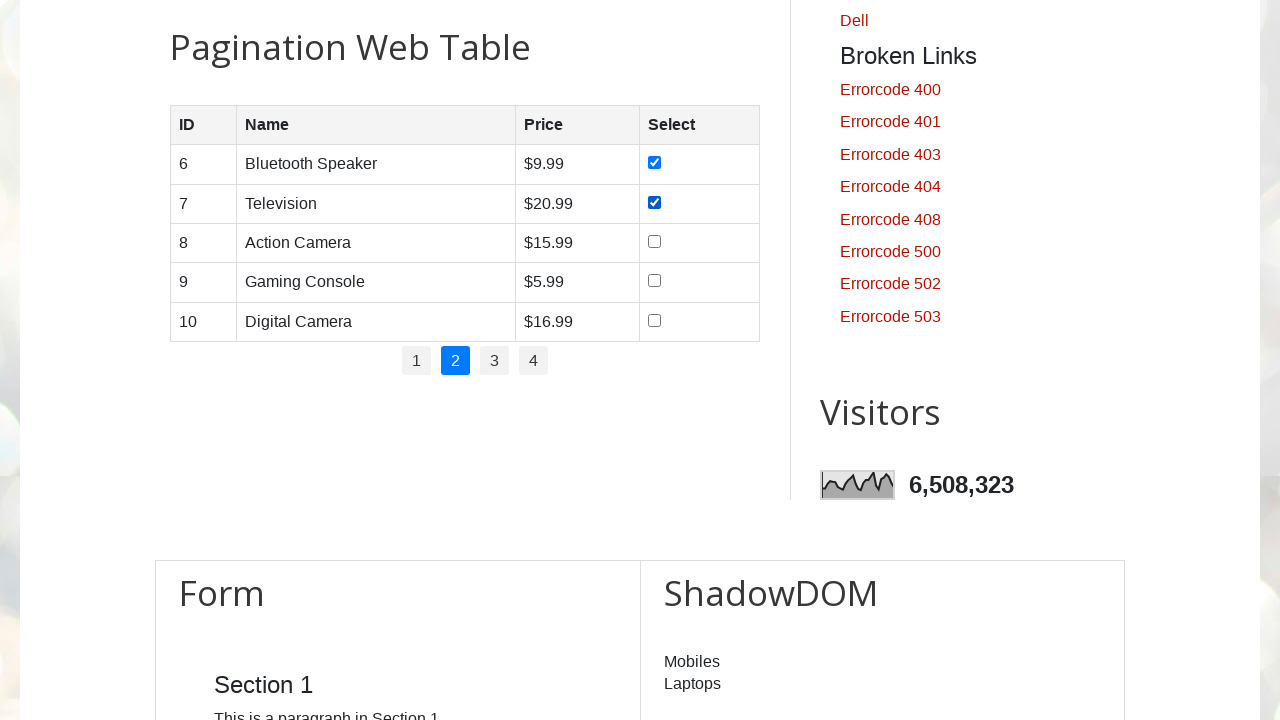

Clicked checkbox in row 3 of page 2 at (654, 241) on table#productTable tbody tr:nth-child(3) td:nth-child(4) input
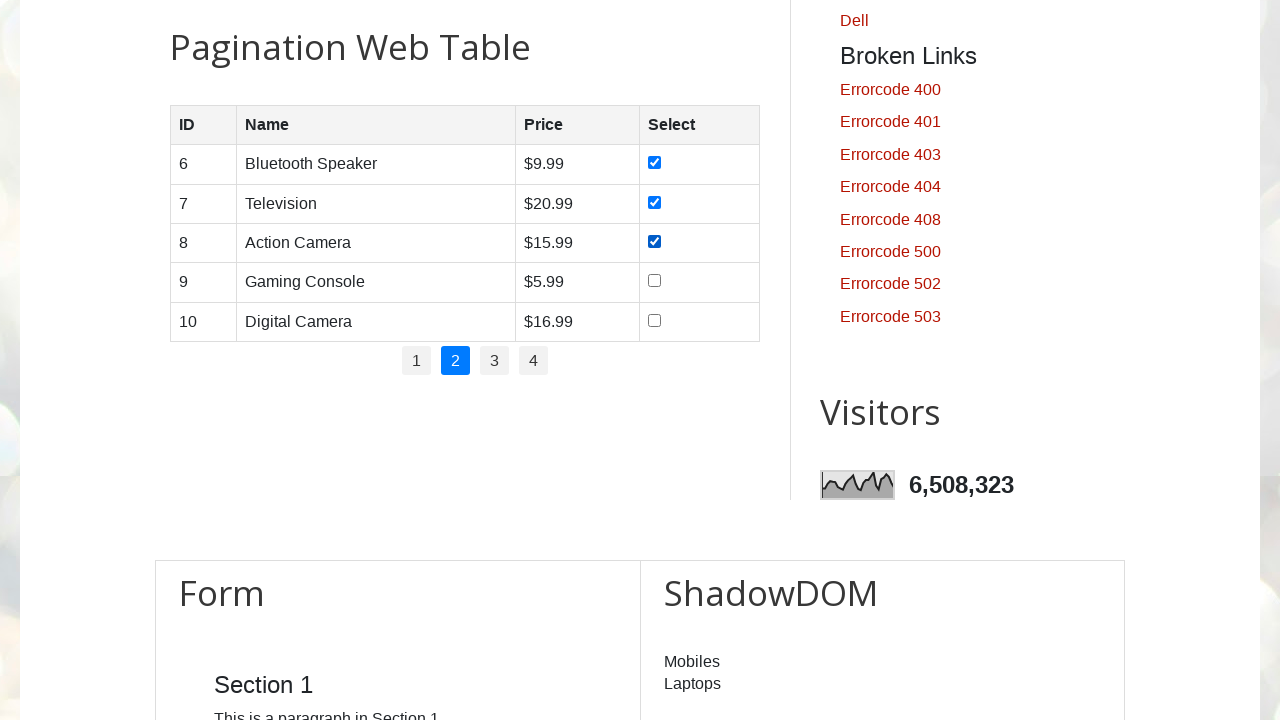

Waited after checkbox click
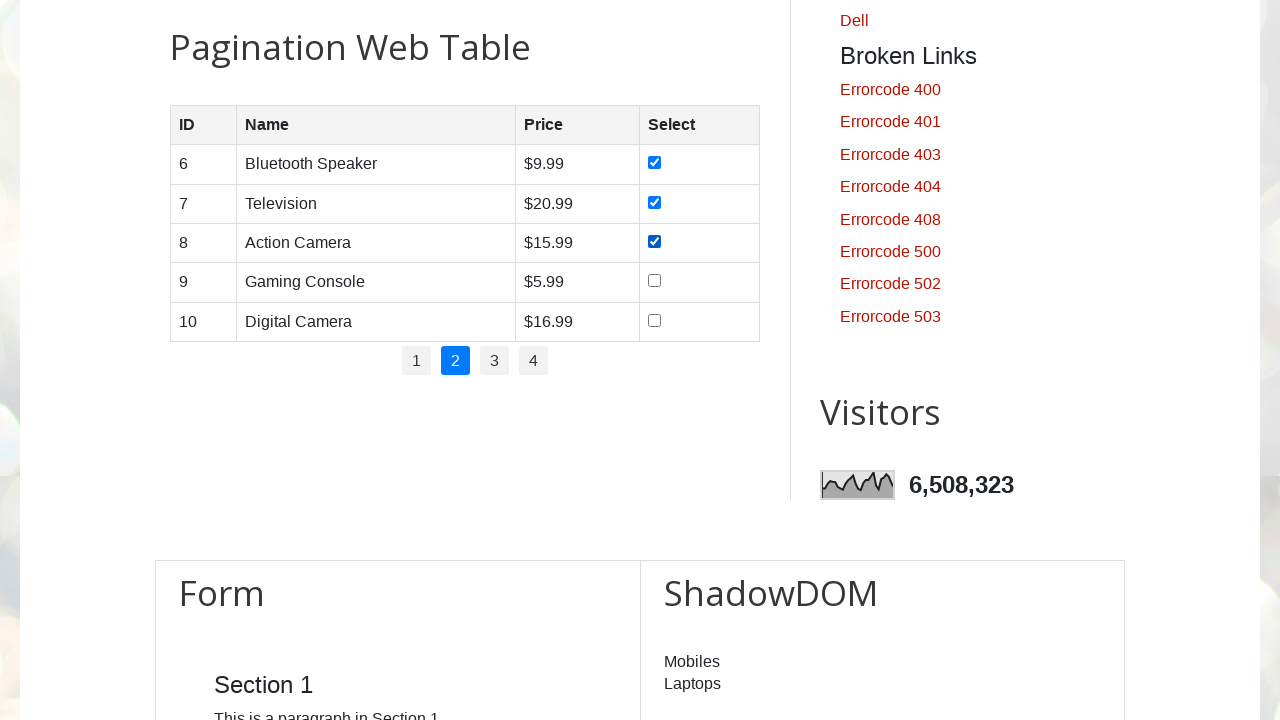

Clicked checkbox in row 4 of page 2 at (654, 281) on table#productTable tbody tr:nth-child(4) td:nth-child(4) input
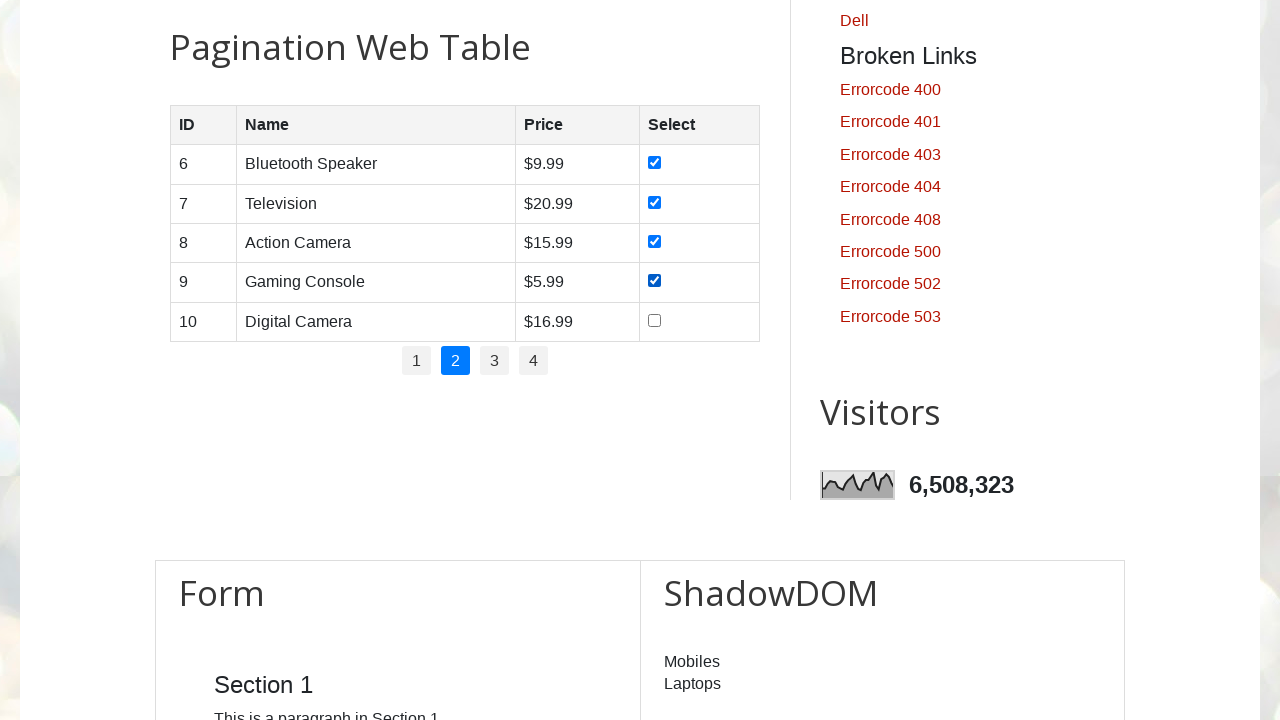

Waited after checkbox click
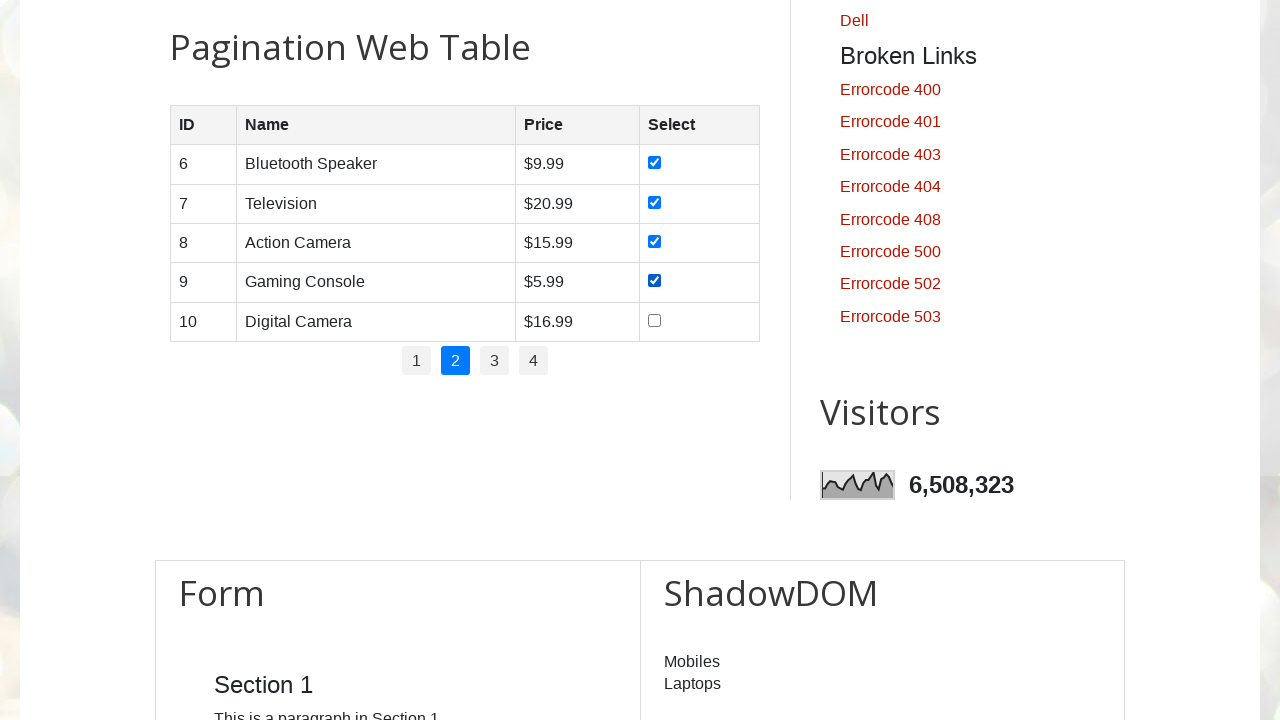

Clicked checkbox in row 5 of page 2 at (654, 320) on table#productTable tbody tr:nth-child(5) td:nth-child(4) input
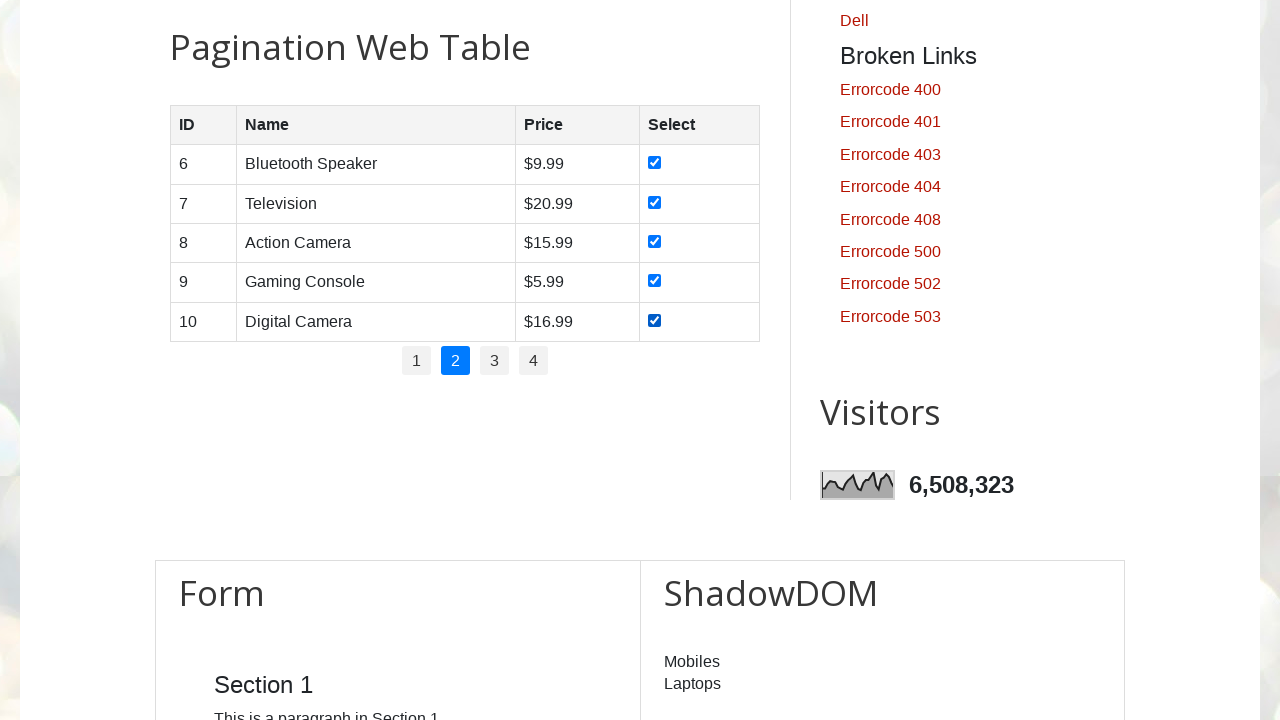

Waited after checkbox click
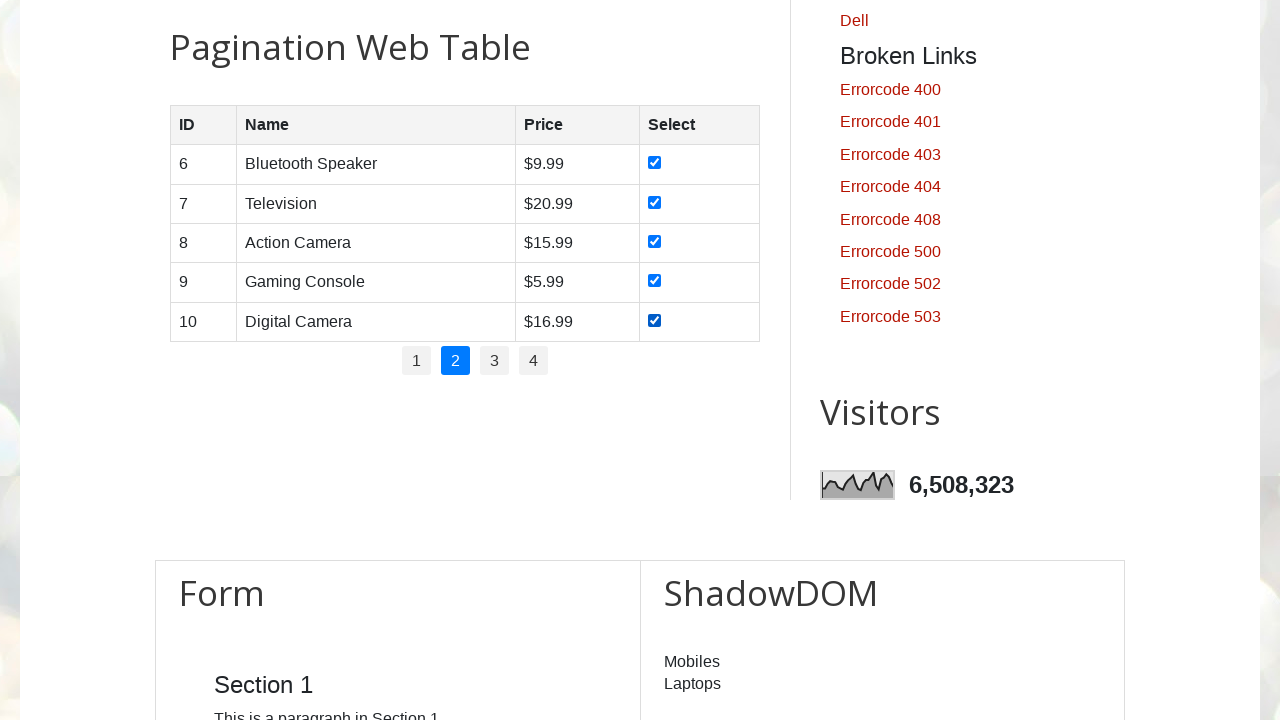

Clicked pagination item 3 at (494, 361) on ul#pagination li >> nth=2
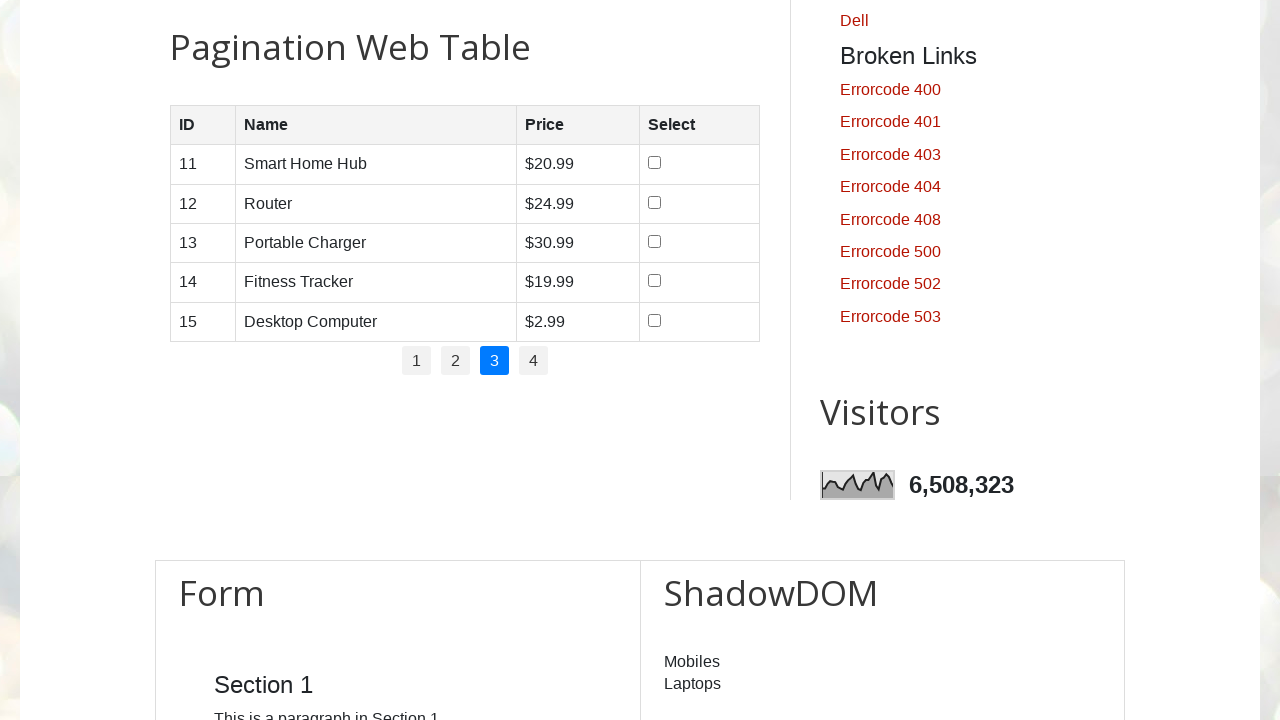

Waited for page transition
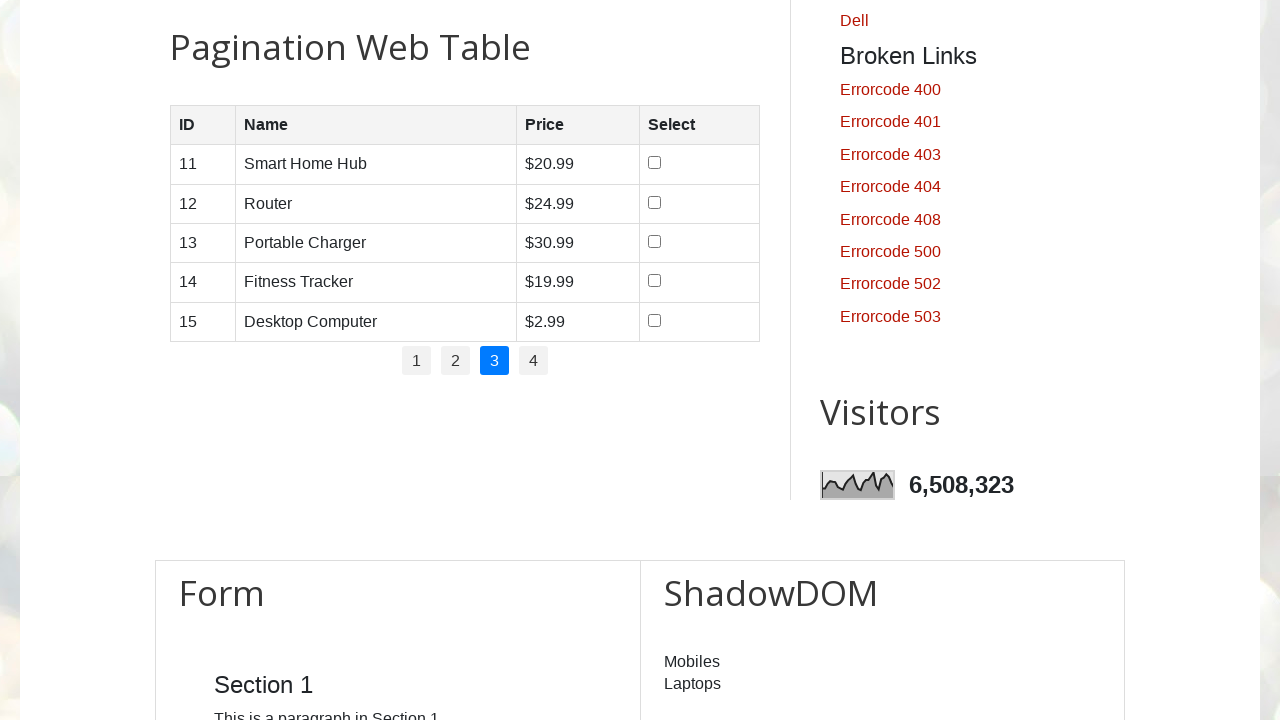

Found 5 rows in current page
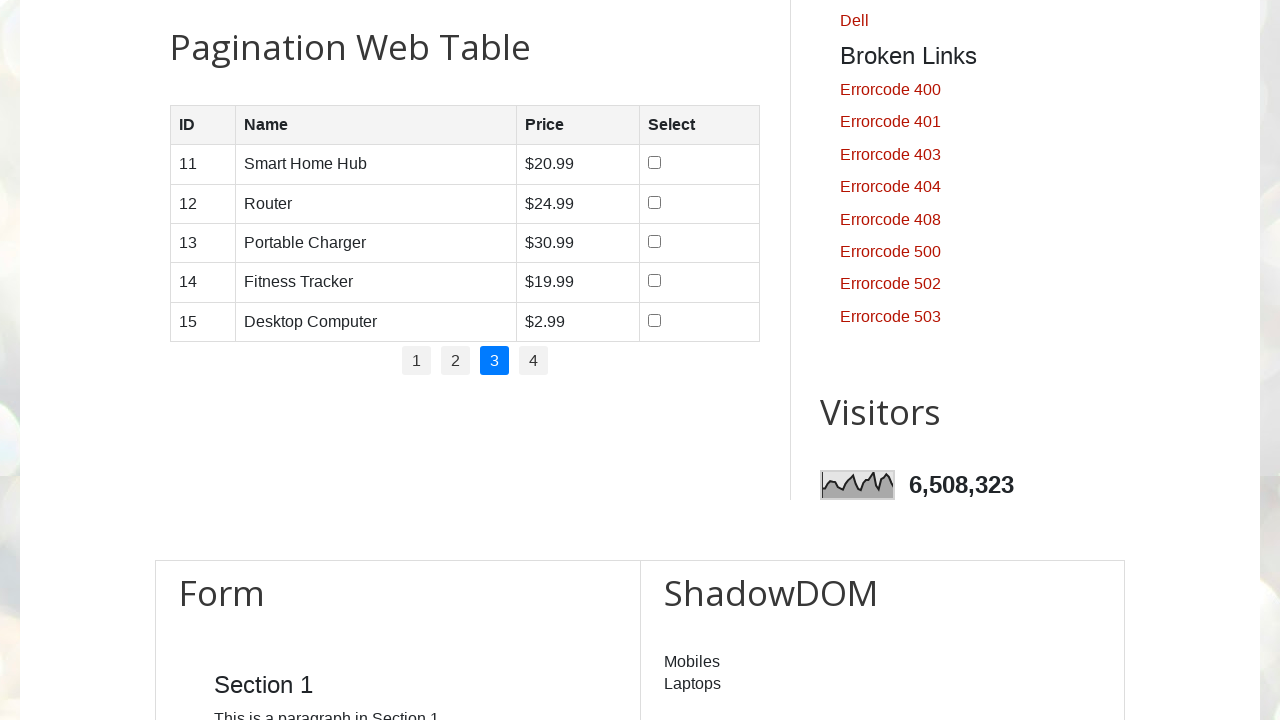

Clicked checkbox in row 1 of page 3 at (655, 163) on table#productTable tbody tr:nth-child(1) td:nth-child(4) input
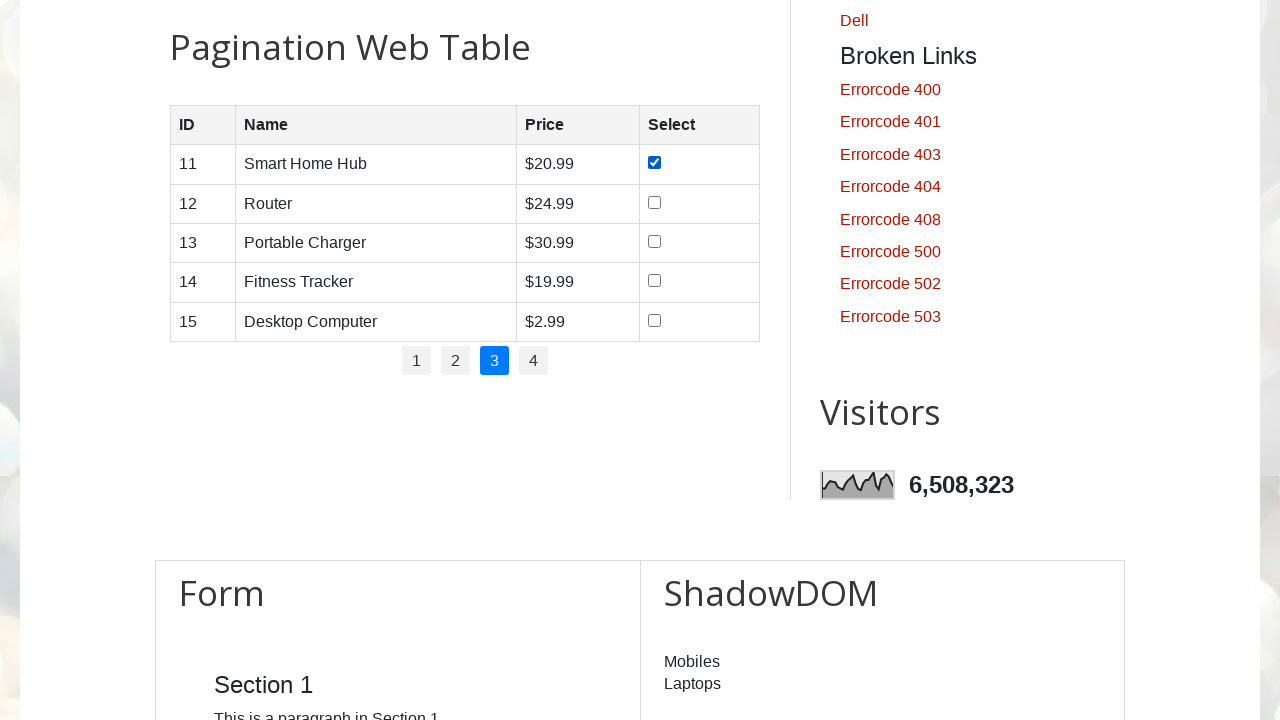

Waited after checkbox click
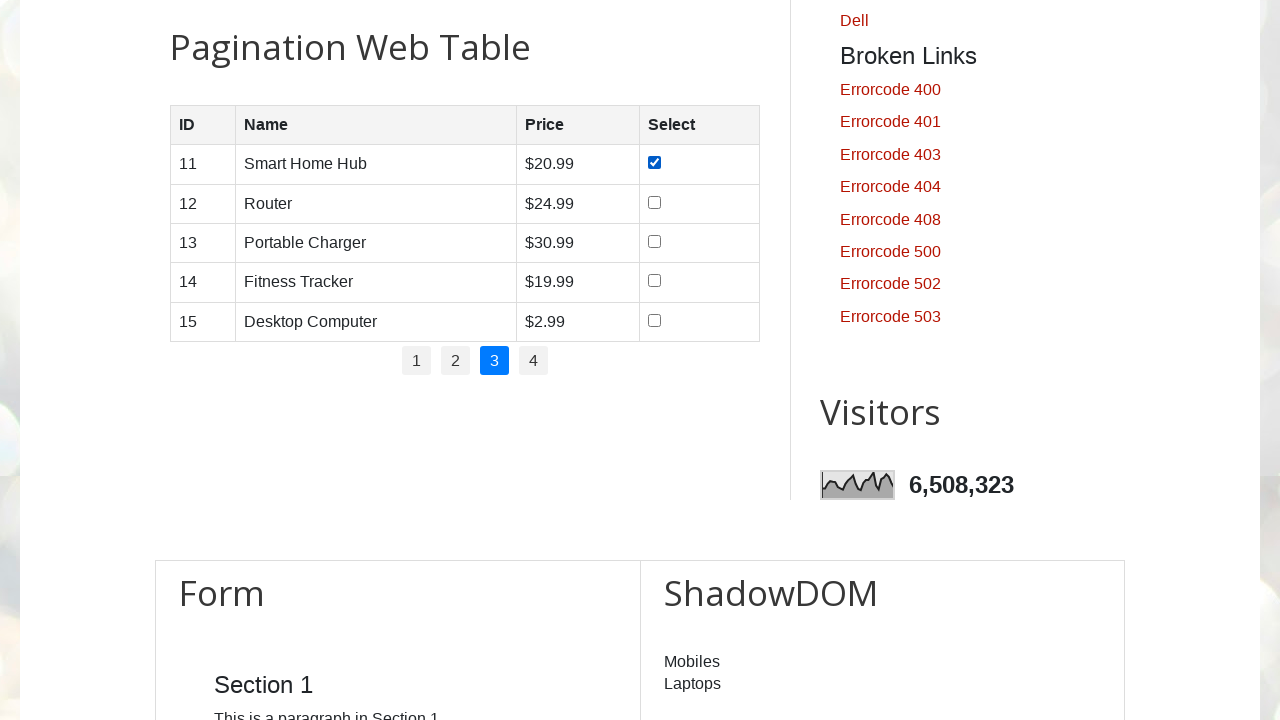

Clicked checkbox in row 2 of page 3 at (655, 202) on table#productTable tbody tr:nth-child(2) td:nth-child(4) input
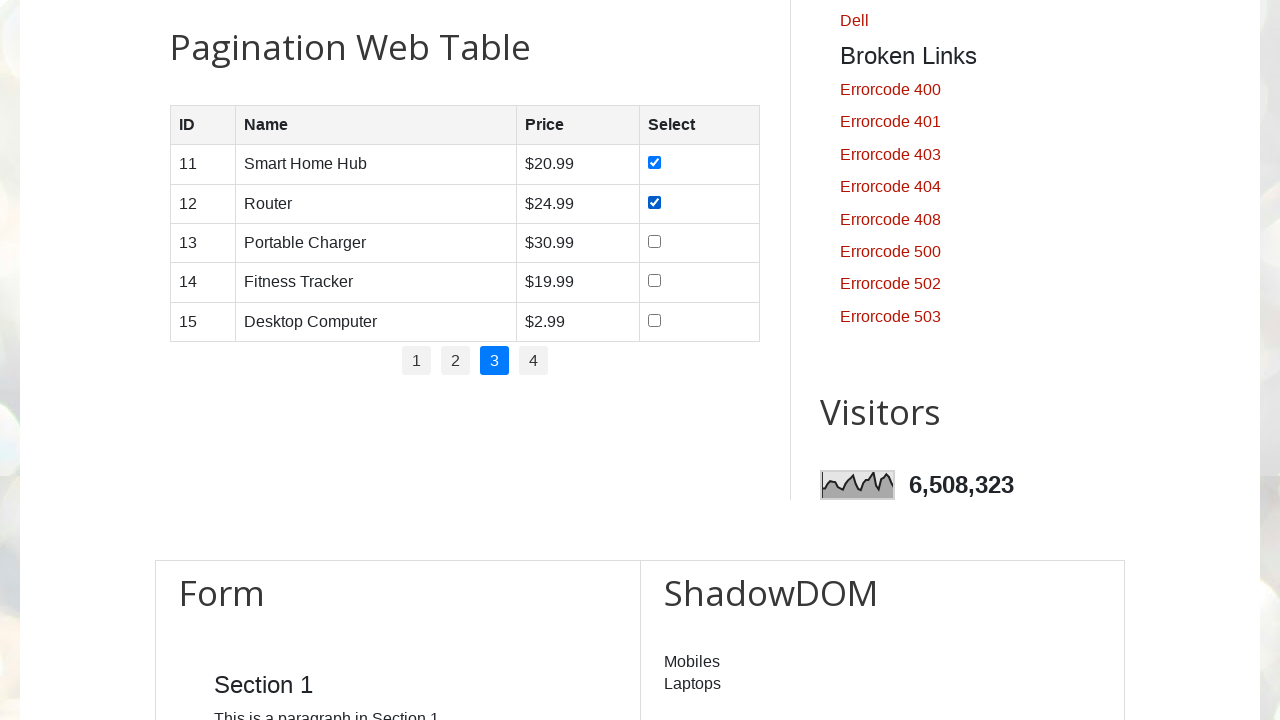

Waited after checkbox click
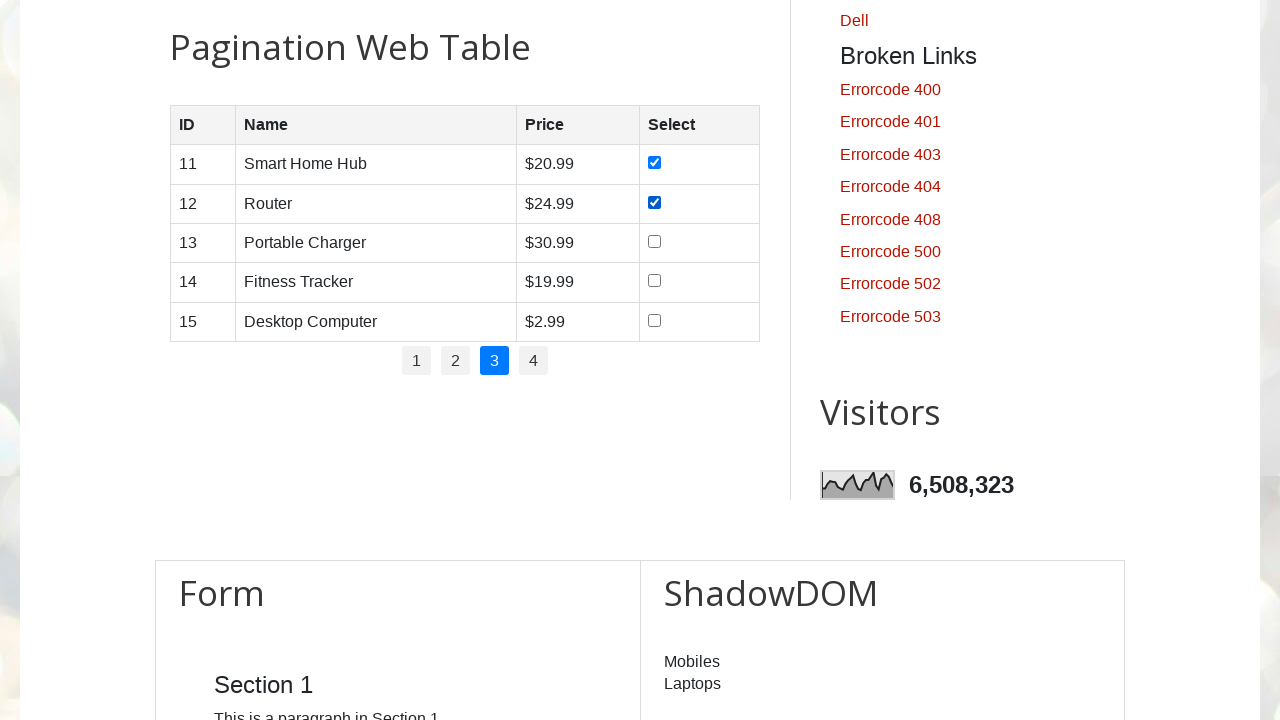

Clicked checkbox in row 3 of page 3 at (655, 241) on table#productTable tbody tr:nth-child(3) td:nth-child(4) input
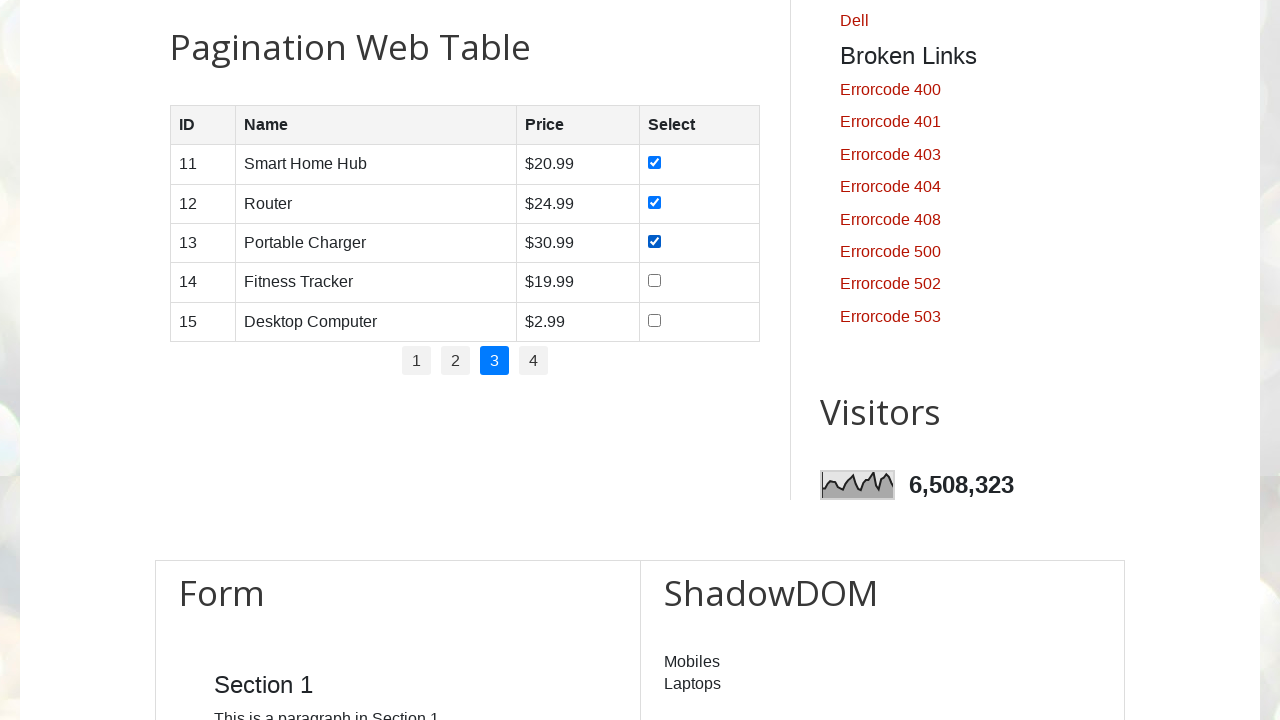

Waited after checkbox click
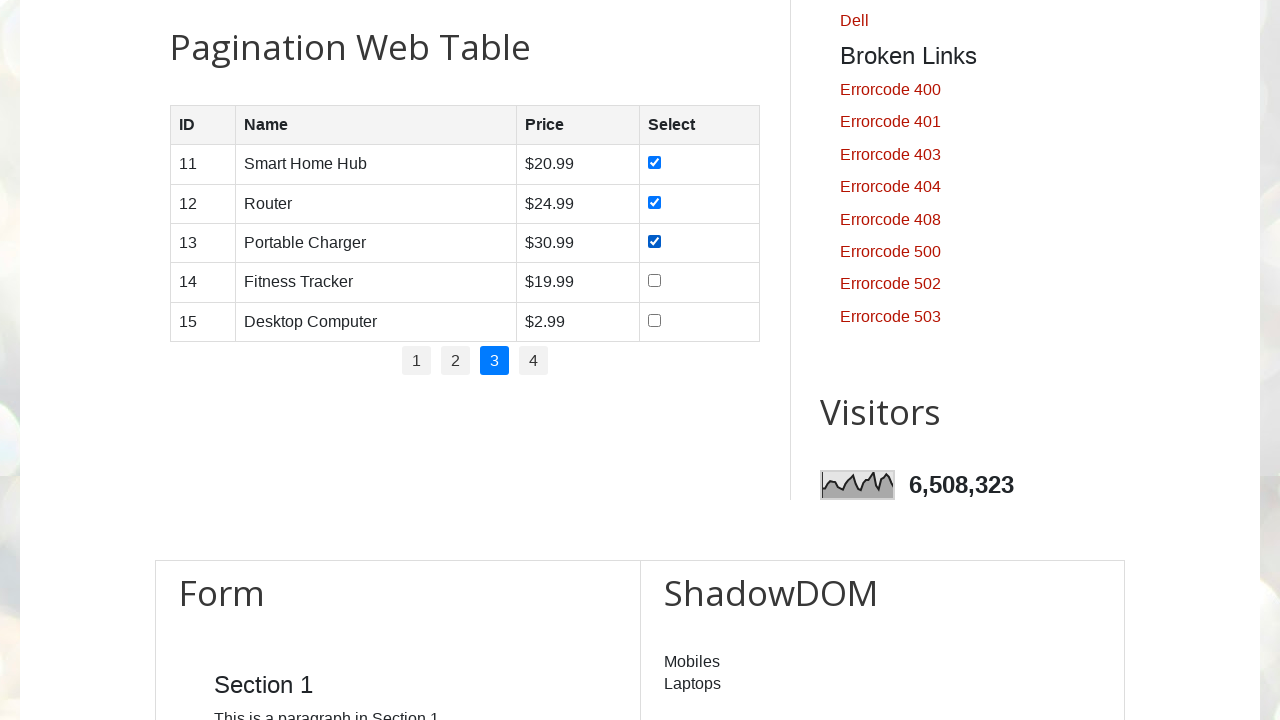

Clicked checkbox in row 4 of page 3 at (655, 281) on table#productTable tbody tr:nth-child(4) td:nth-child(4) input
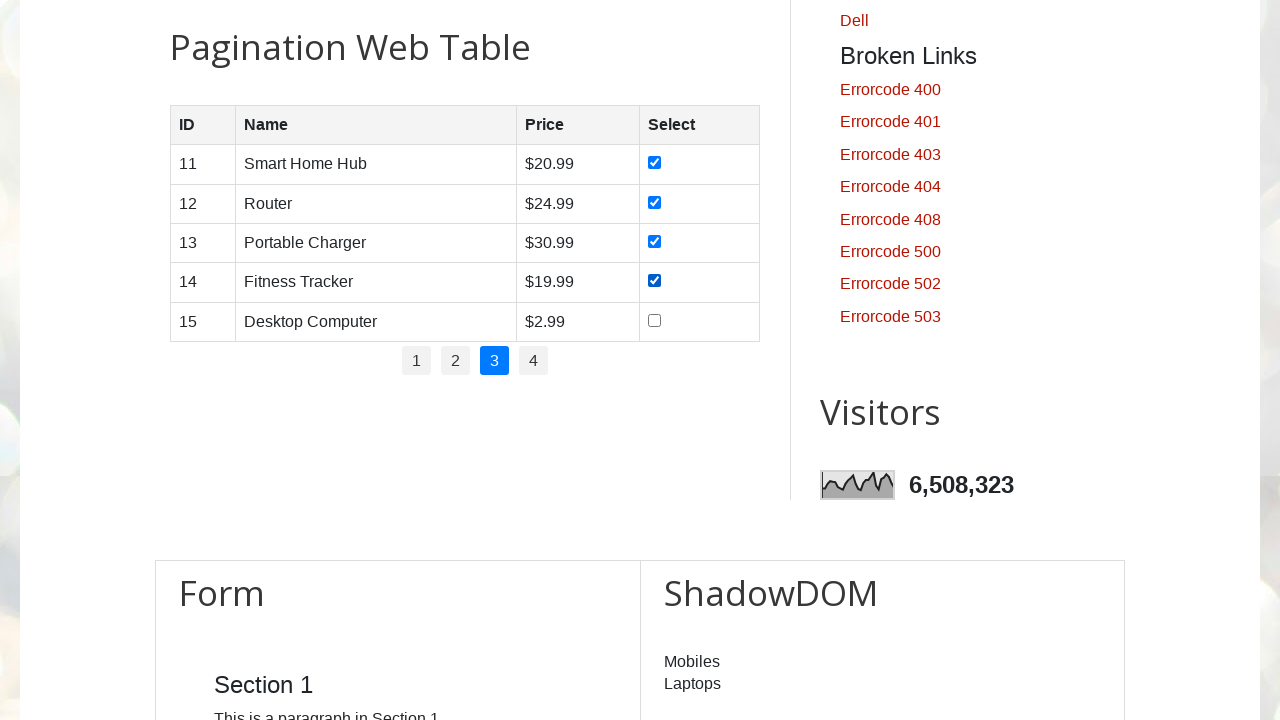

Waited after checkbox click
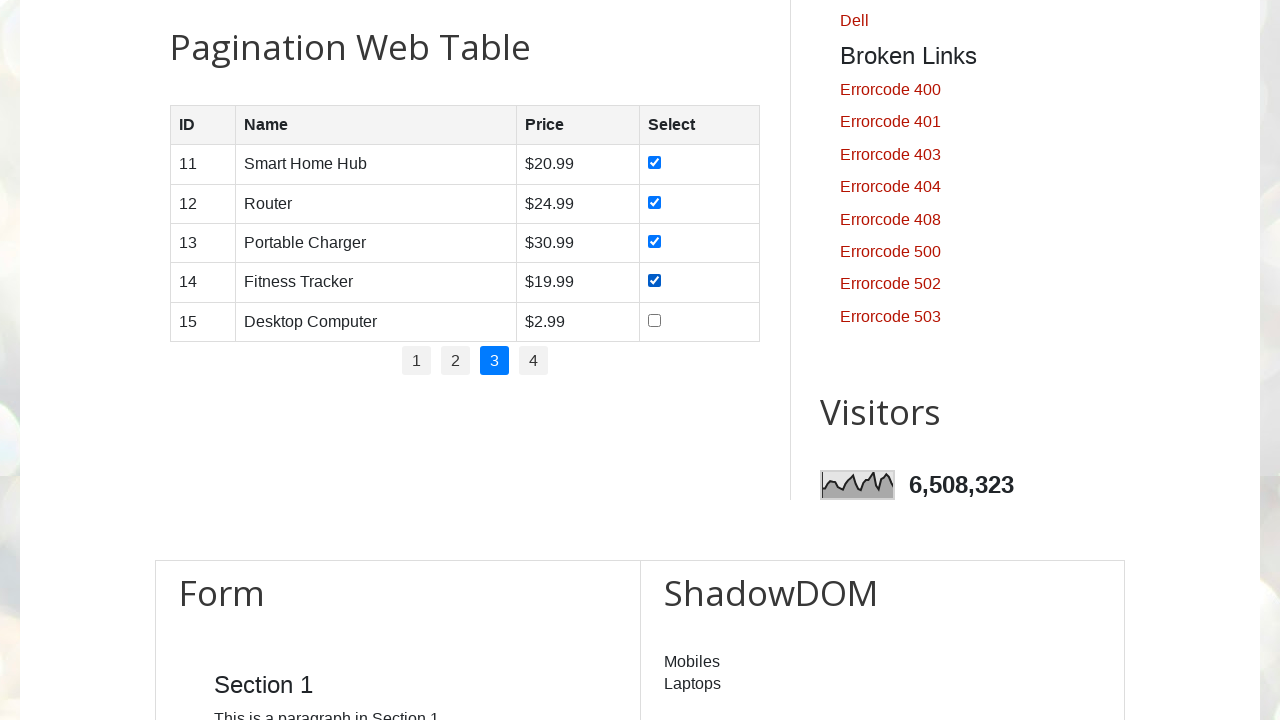

Clicked checkbox in row 5 of page 3 at (655, 320) on table#productTable tbody tr:nth-child(5) td:nth-child(4) input
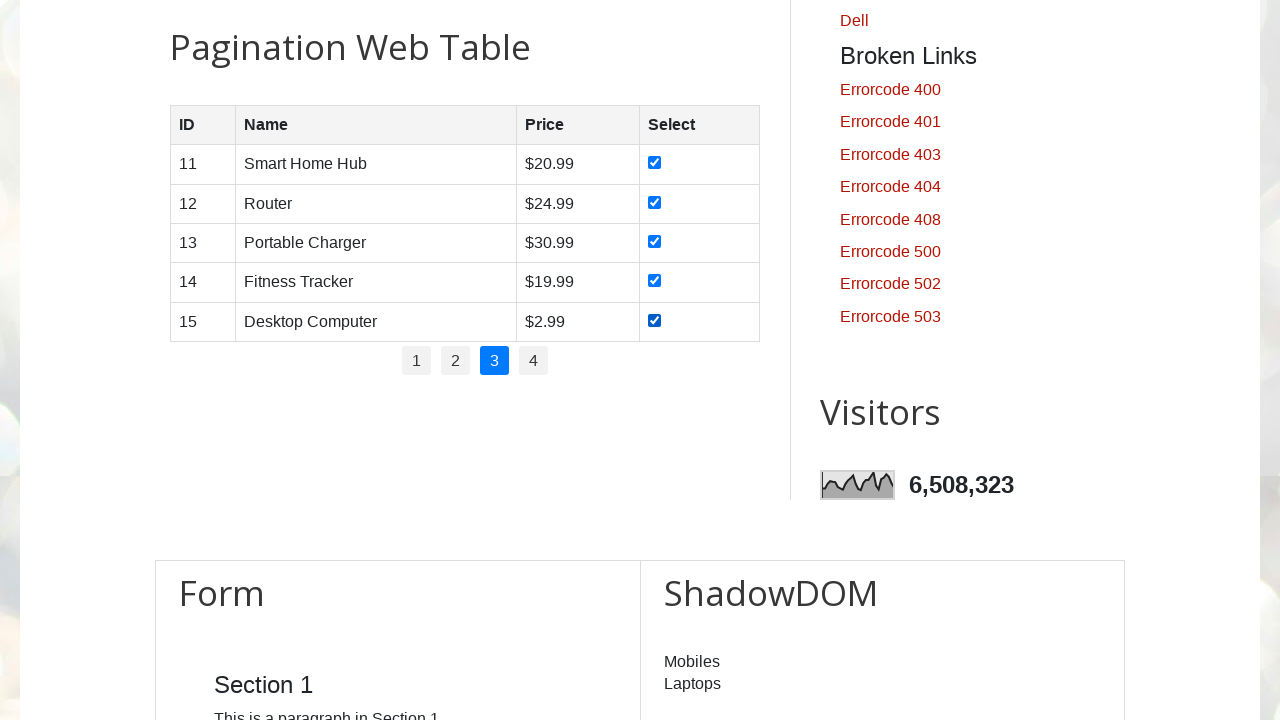

Waited after checkbox click
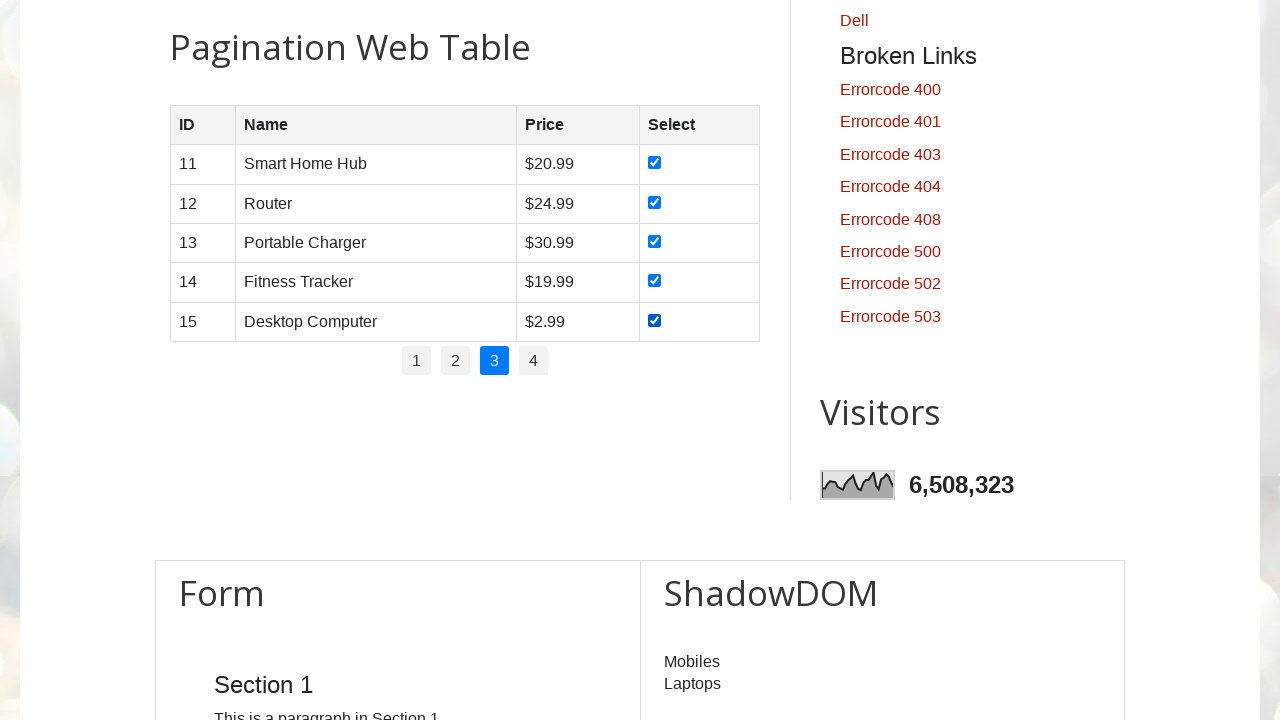

Clicked pagination item 4 at (534, 361) on ul#pagination li >> nth=3
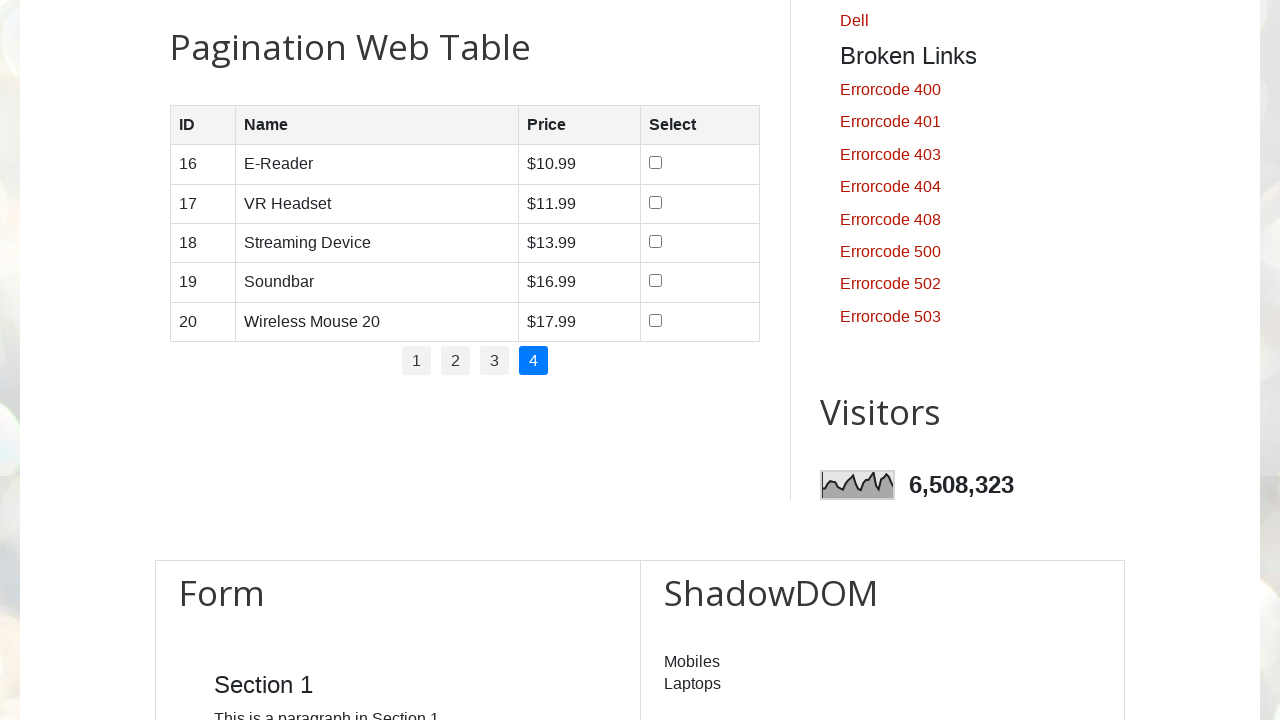

Waited for page transition
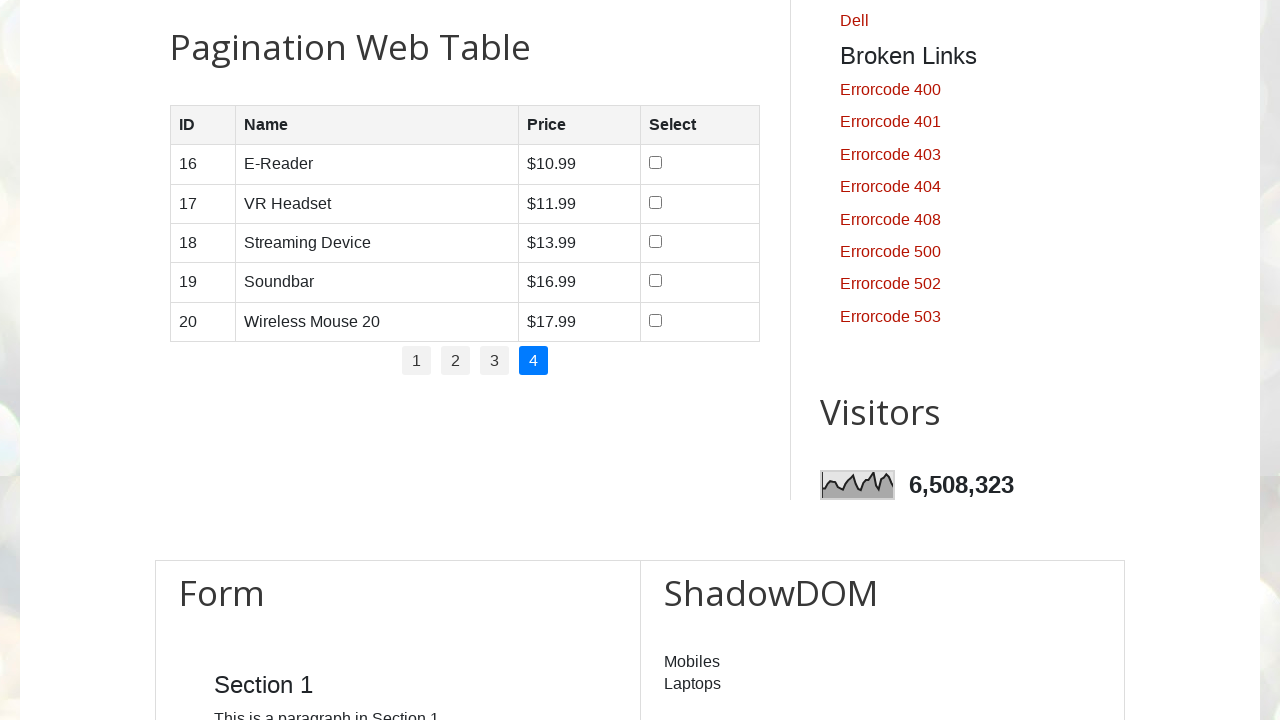

Found 5 rows in current page
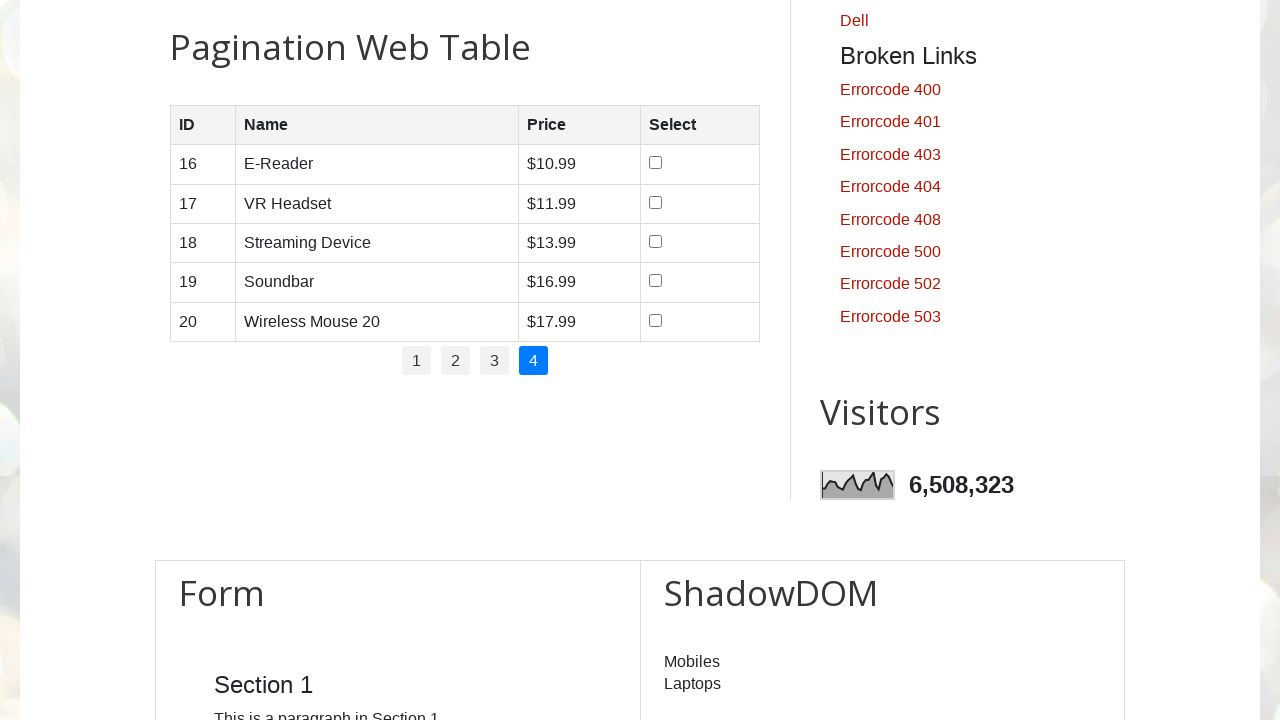

Clicked checkbox in row 1 of page 4 at (656, 163) on table#productTable tbody tr:nth-child(1) td:nth-child(4) input
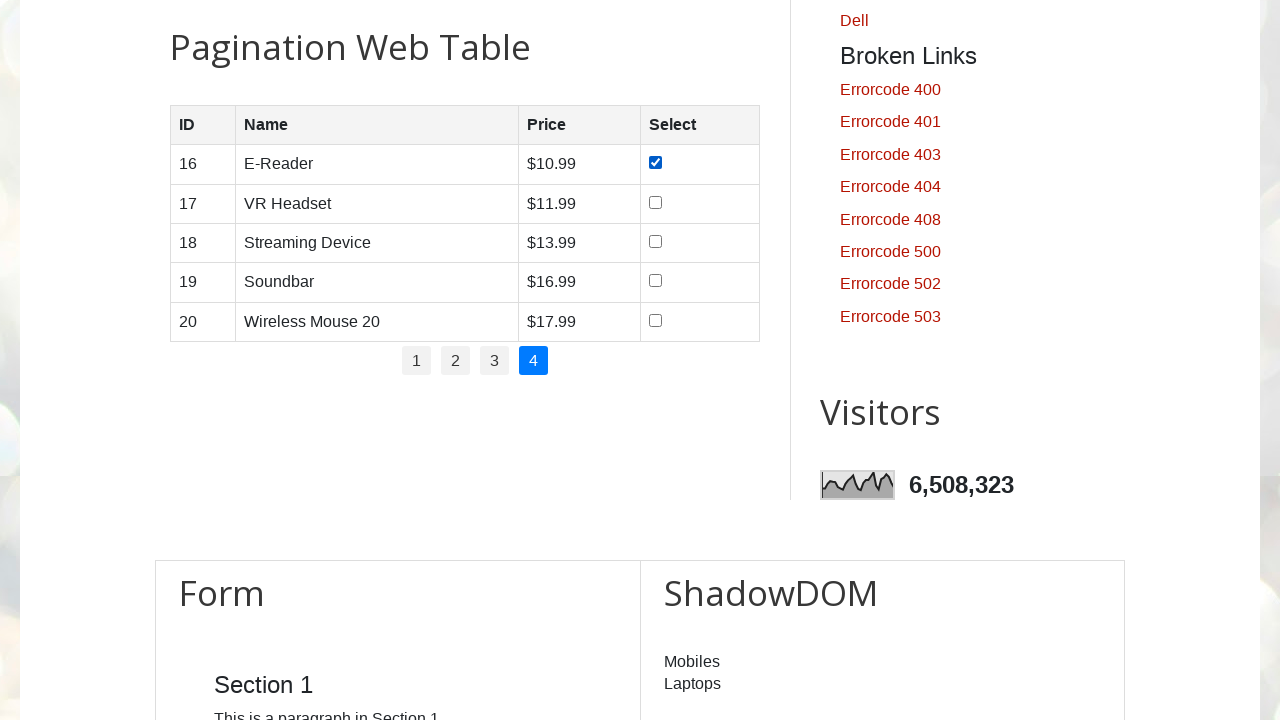

Waited after checkbox click
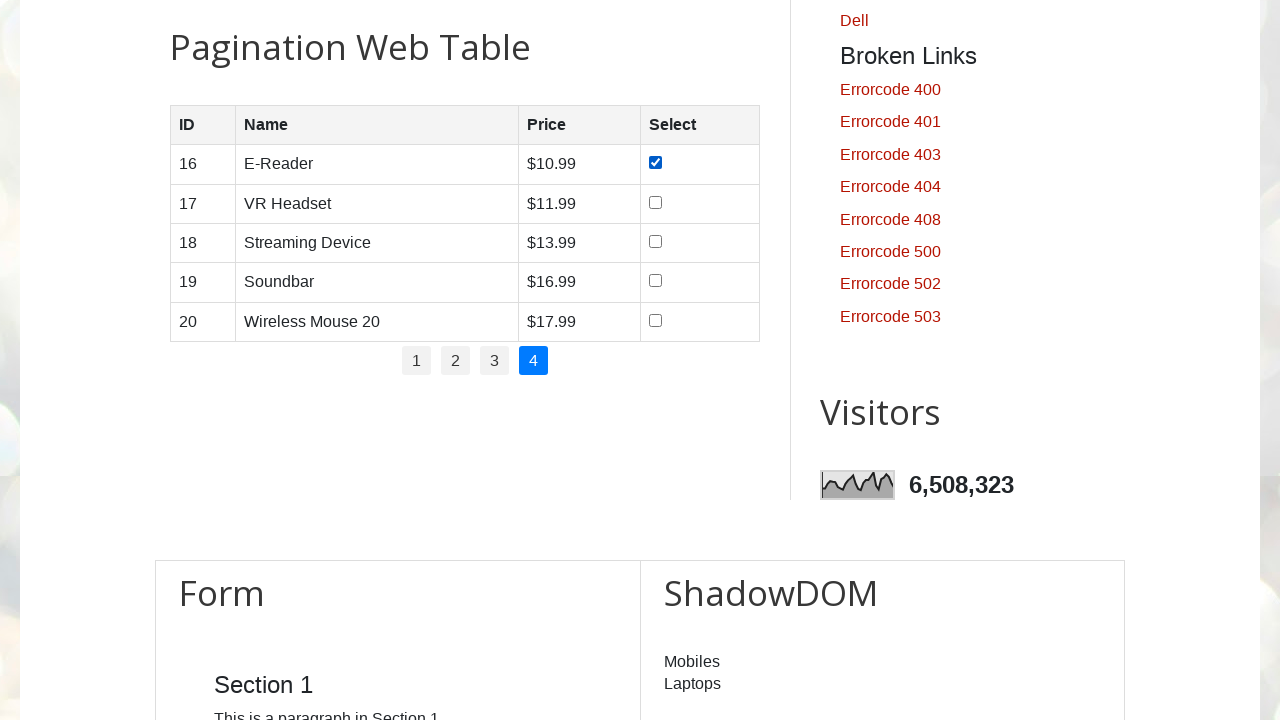

Clicked checkbox in row 2 of page 4 at (656, 202) on table#productTable tbody tr:nth-child(2) td:nth-child(4) input
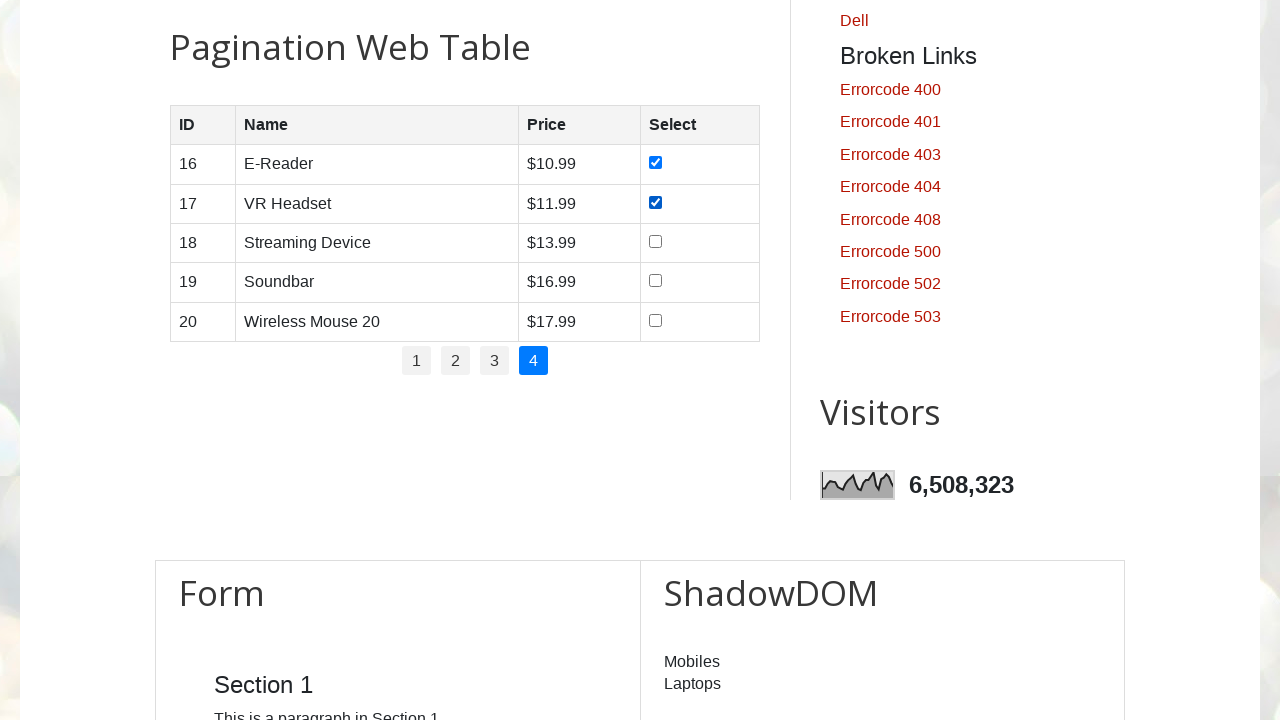

Waited after checkbox click
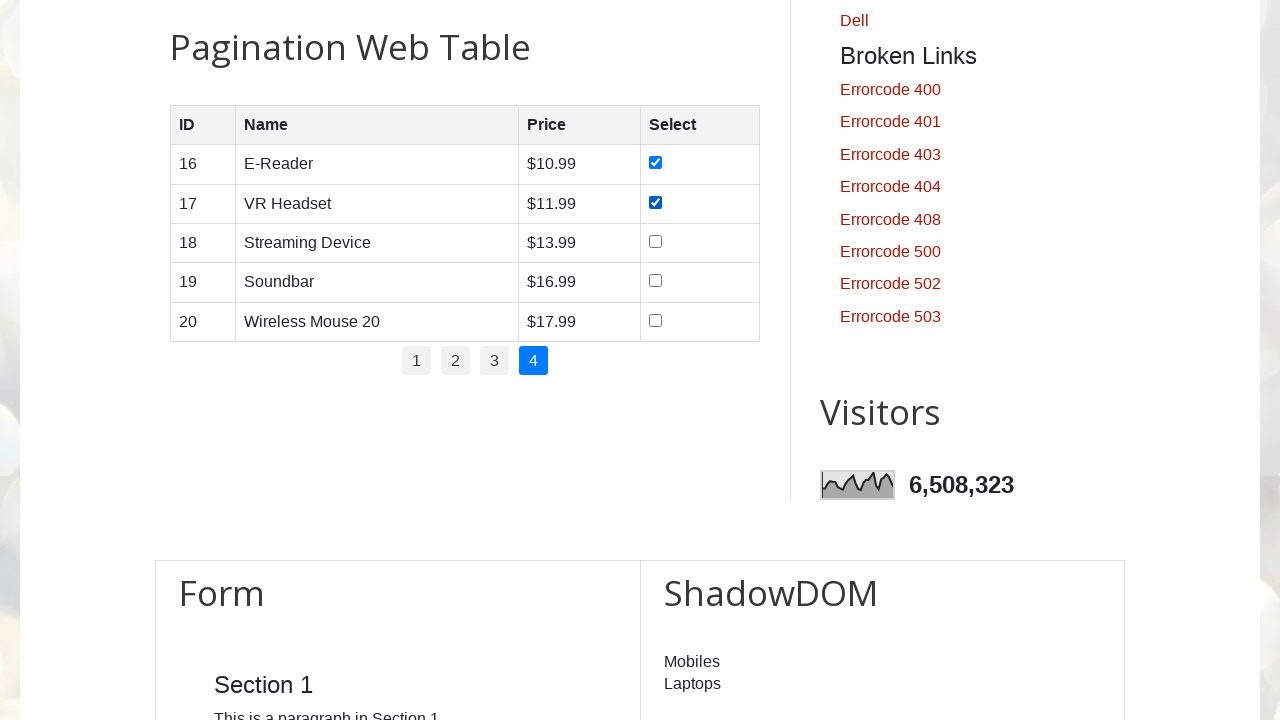

Clicked checkbox in row 3 of page 4 at (656, 241) on table#productTable tbody tr:nth-child(3) td:nth-child(4) input
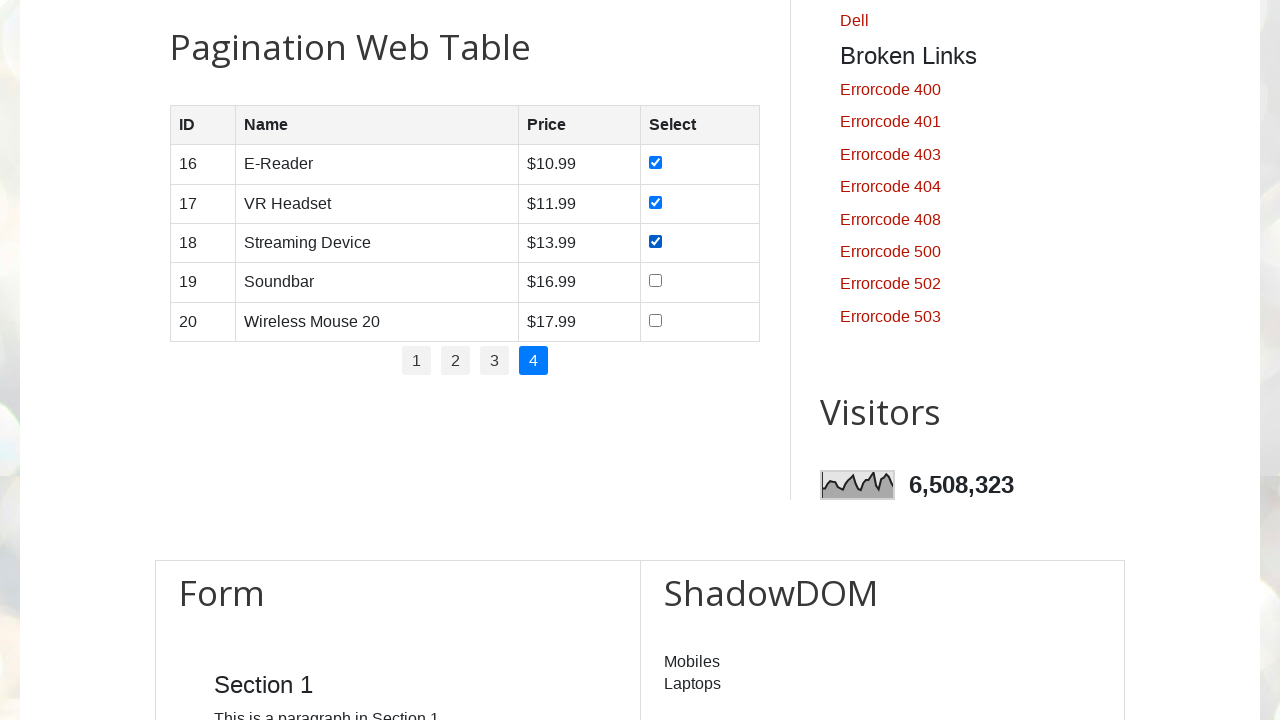

Waited after checkbox click
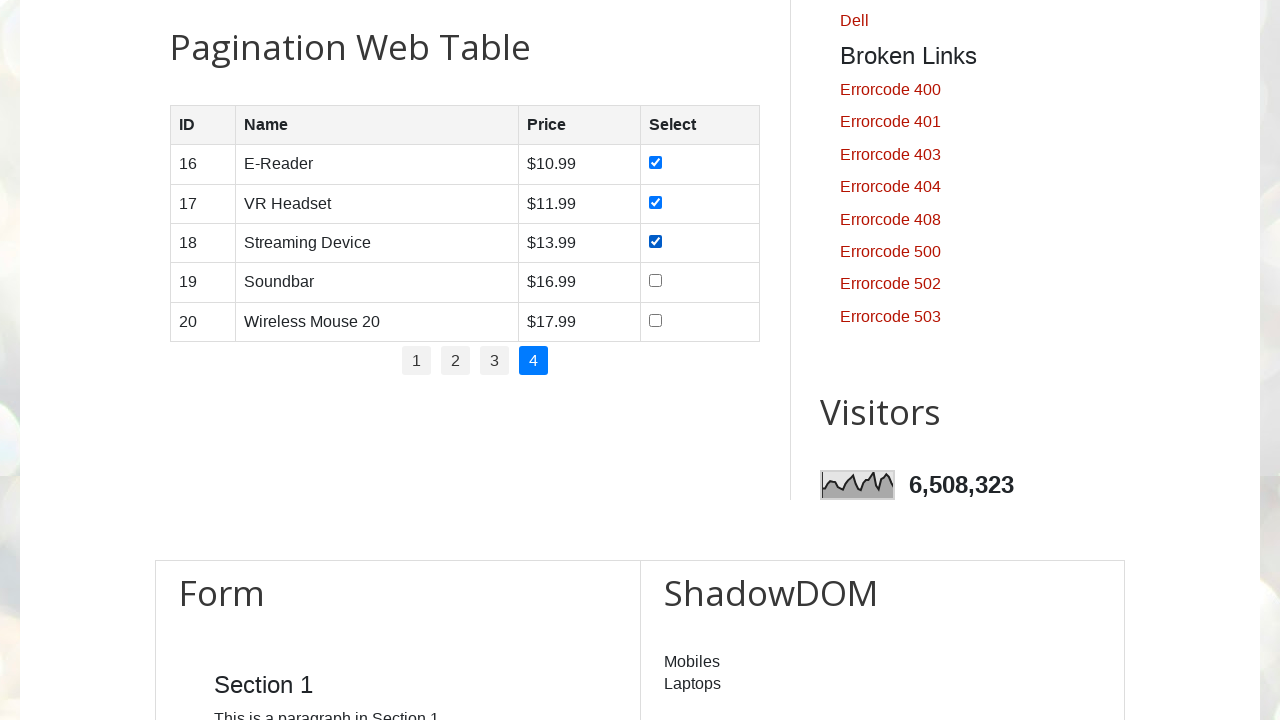

Clicked checkbox in row 4 of page 4 at (656, 281) on table#productTable tbody tr:nth-child(4) td:nth-child(4) input
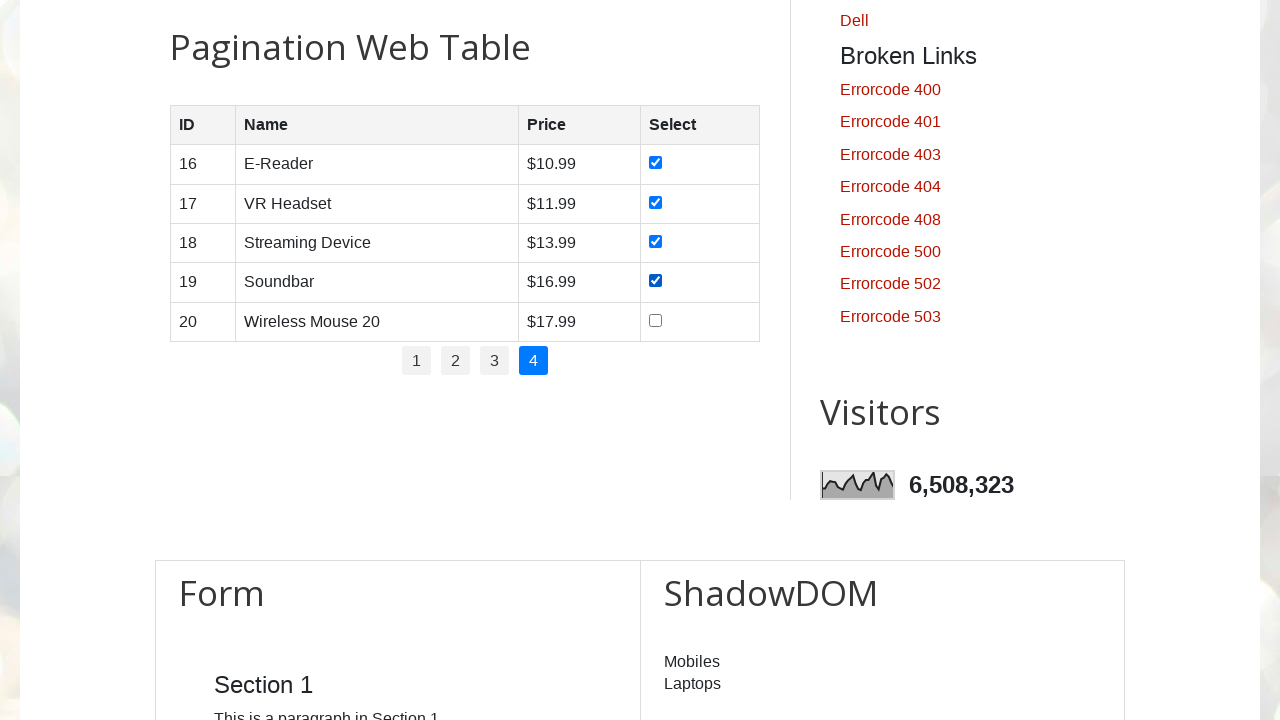

Waited after checkbox click
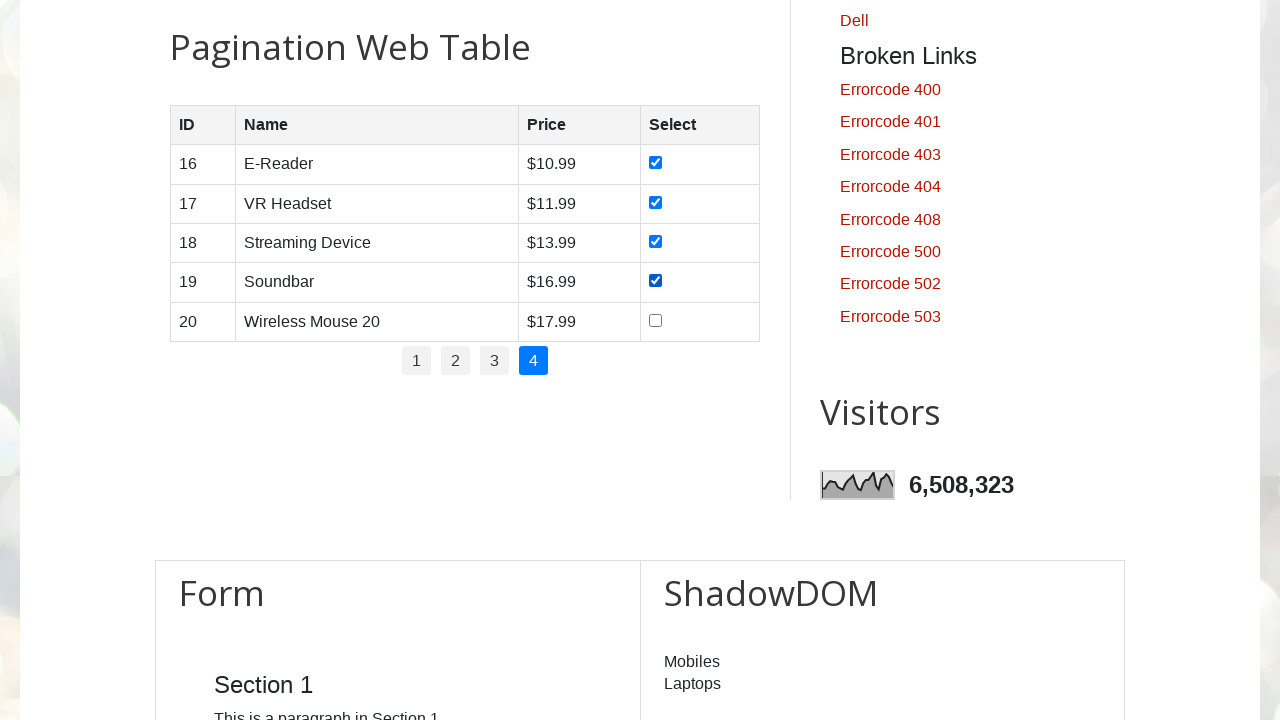

Clicked checkbox in row 5 of page 4 at (656, 320) on table#productTable tbody tr:nth-child(5) td:nth-child(4) input
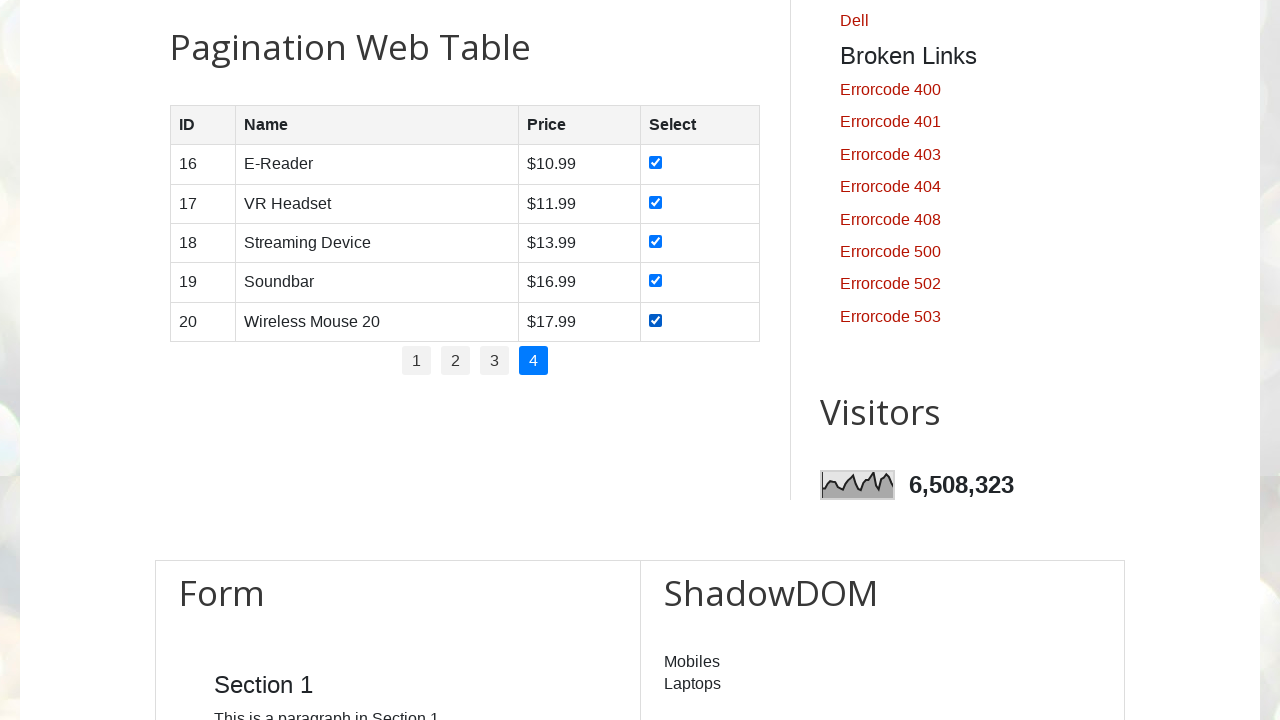

Waited after checkbox click
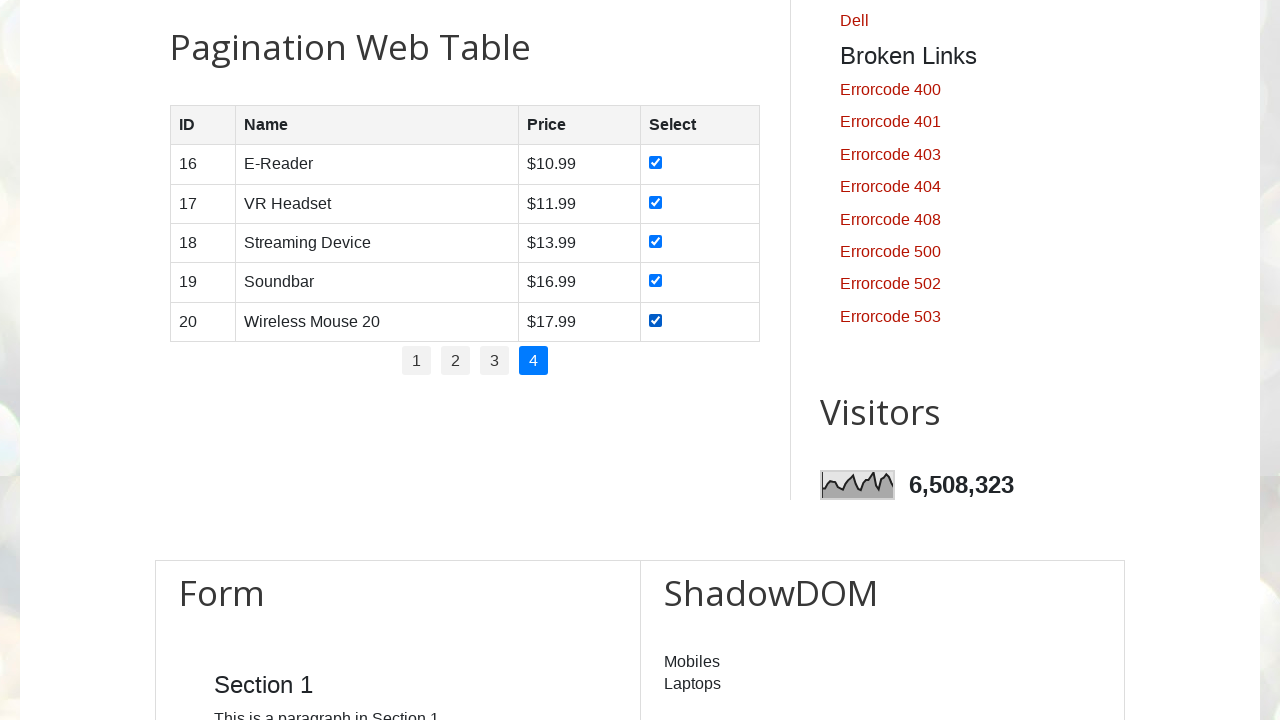

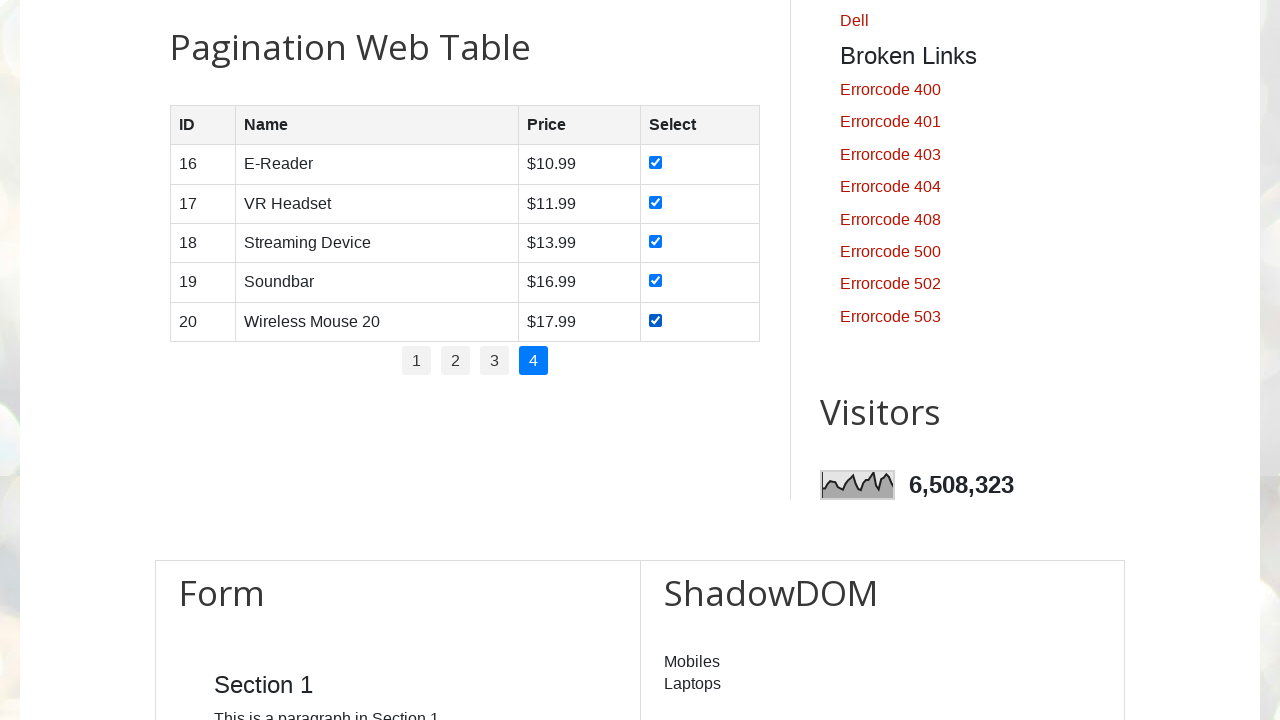